Tests adding todo items with special characters, accented characters, and symbols to verify the application handles various character types correctly

Starting URL: https://todomvc.com/examples/angular/dist/browser/#/all

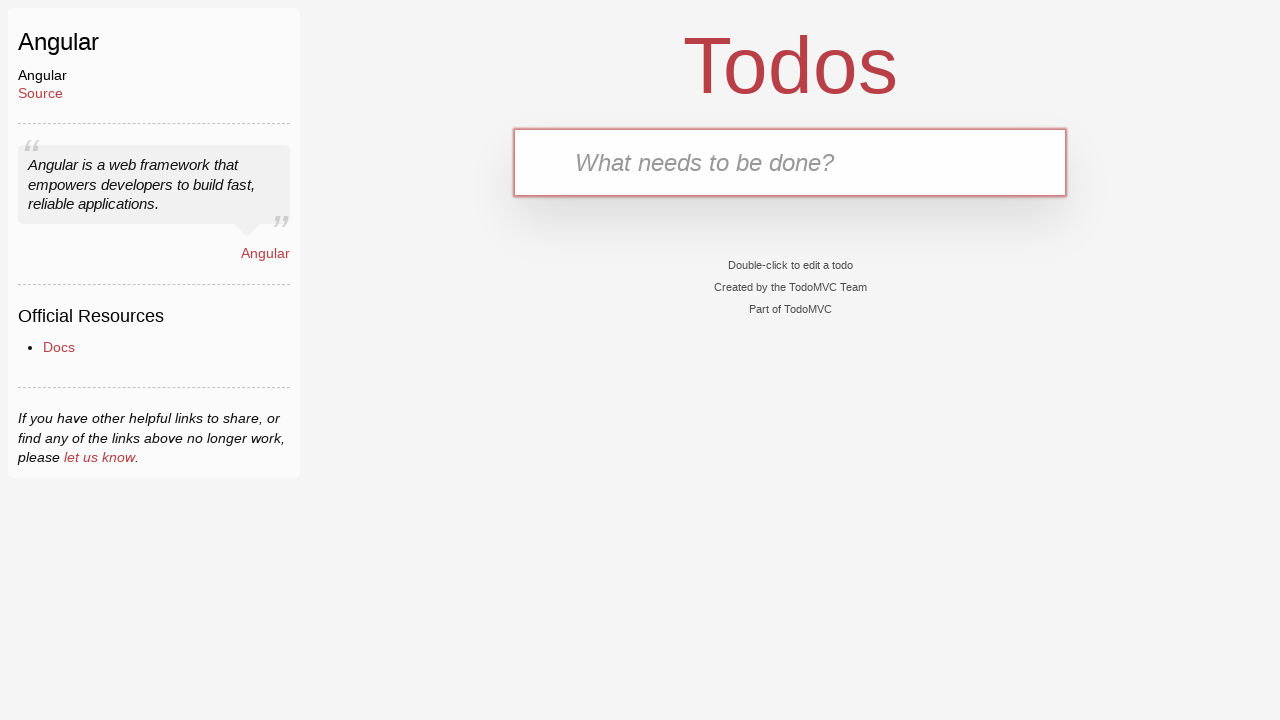

Clicked new todo input field at (790, 162) on .new-todo
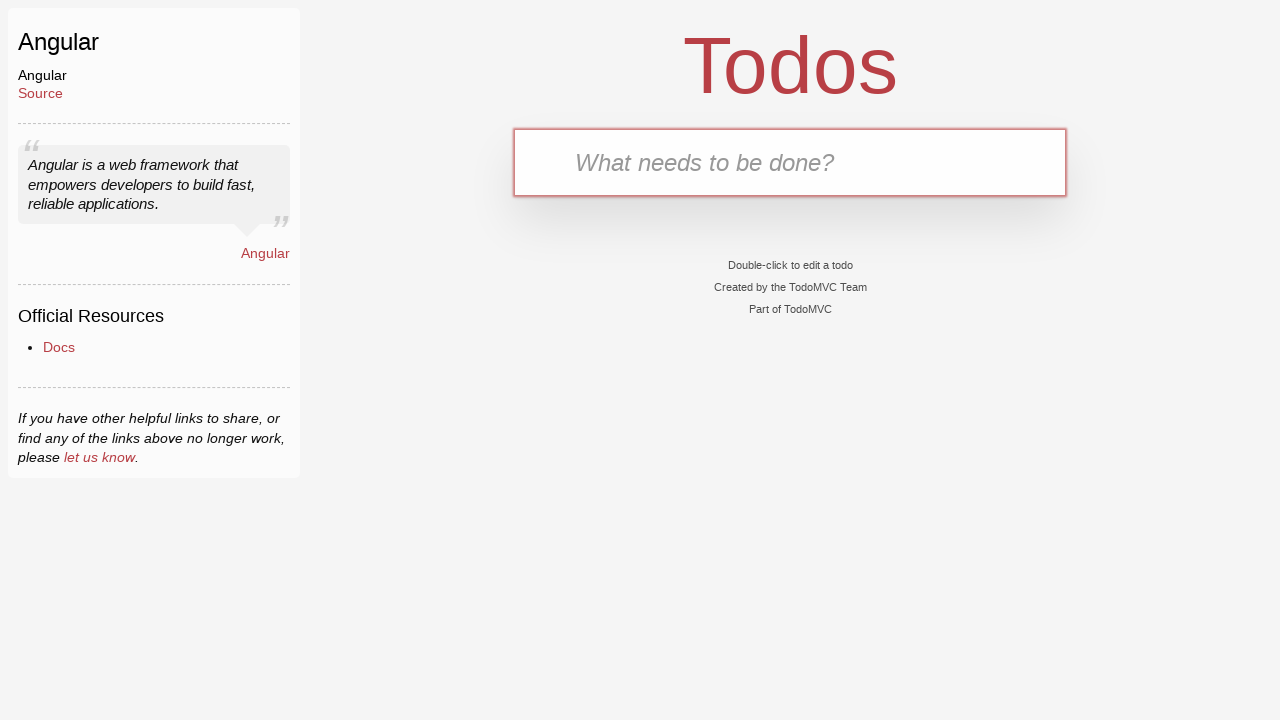

Typed 'svetlâna' with accented character on .new-todo
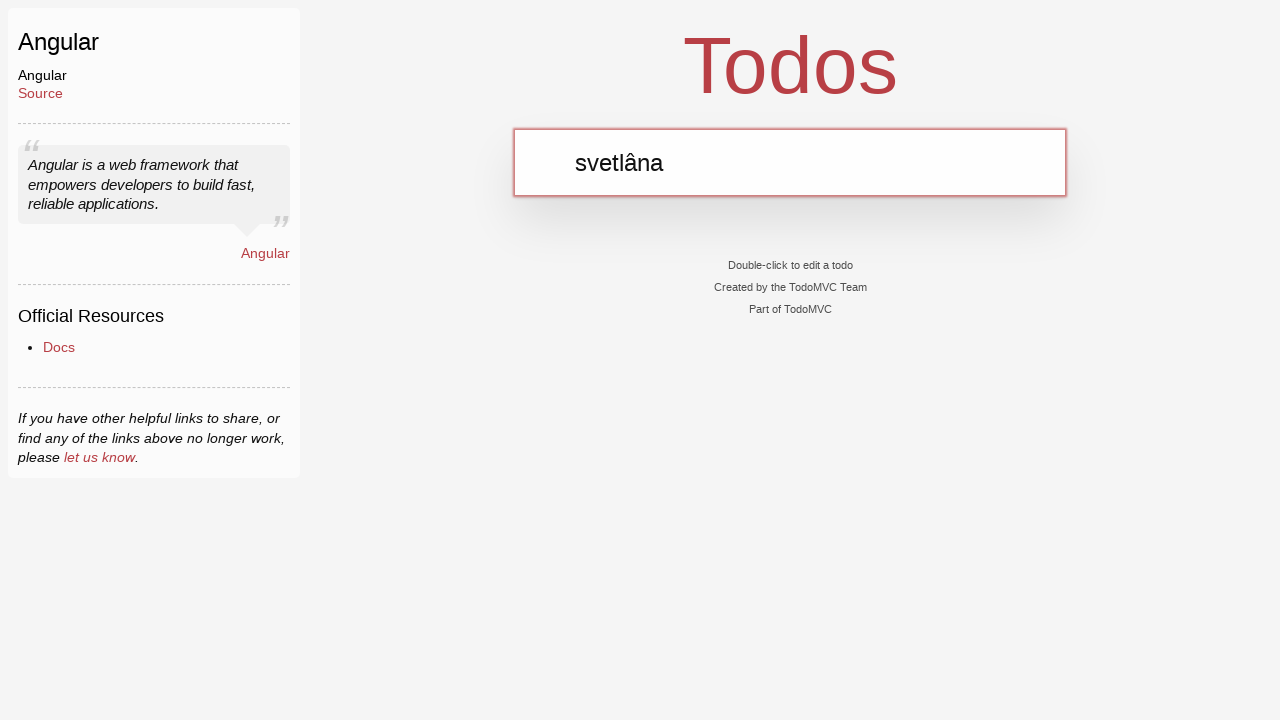

Pressed Enter to add todo with accented character on .new-todo
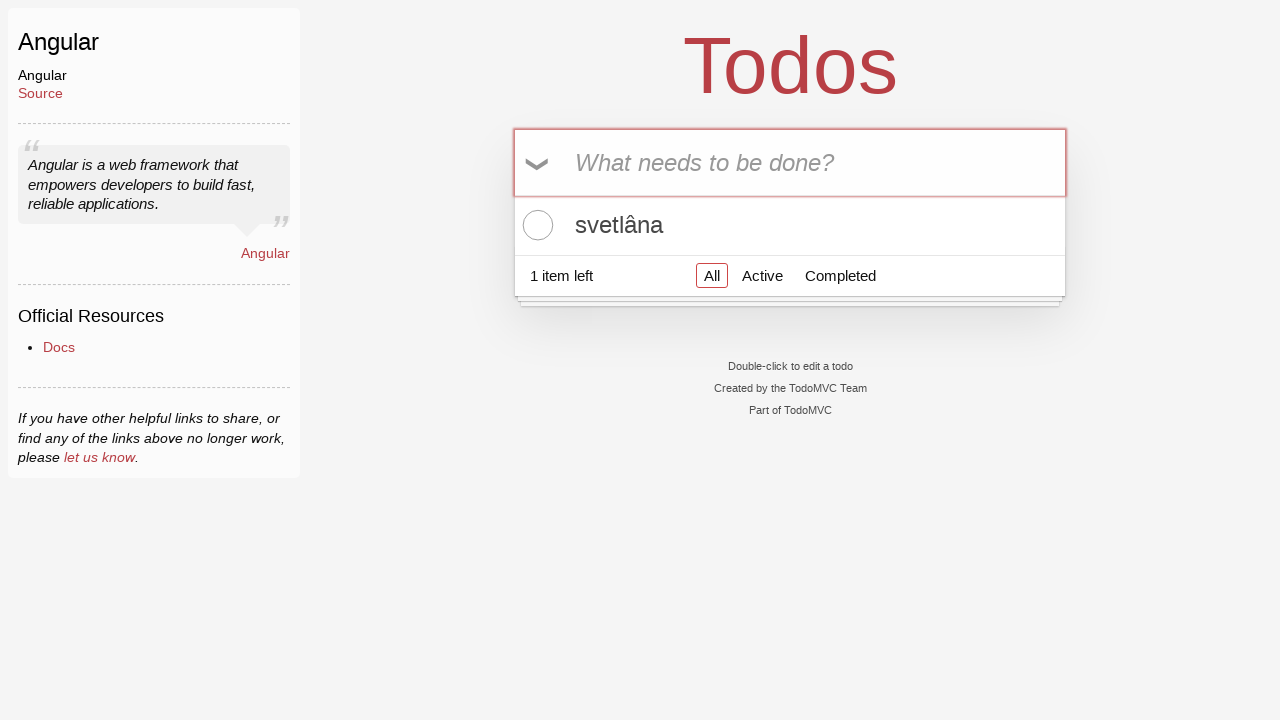

Verified 'svetlâna' todo item was added
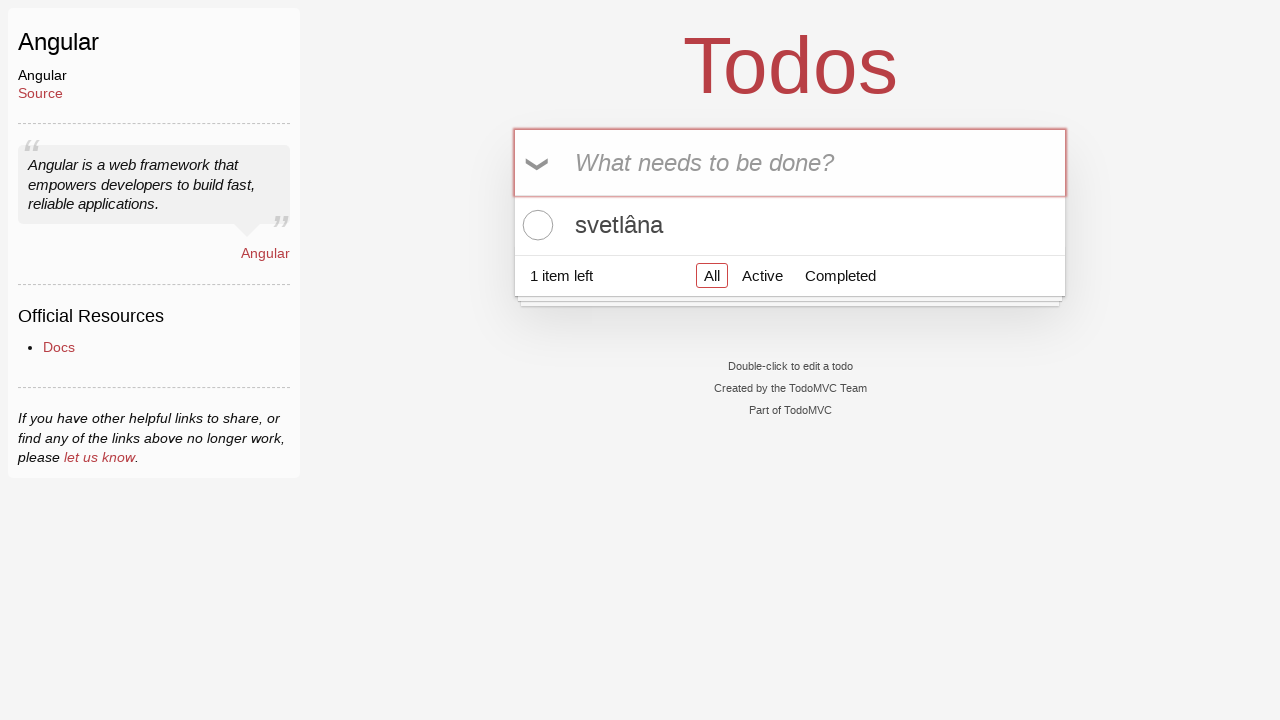

Clicked new todo input field at (790, 162) on .new-todo
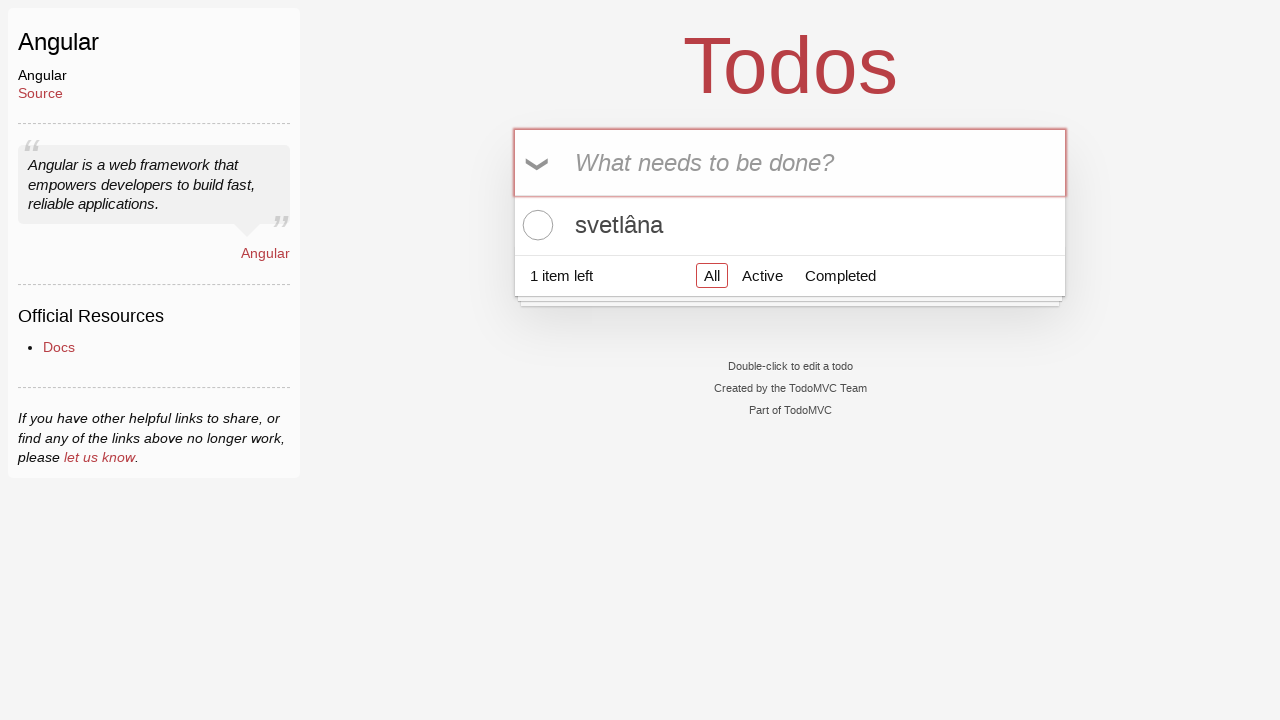

Typed 'Pay Grëta' with accented character on .new-todo
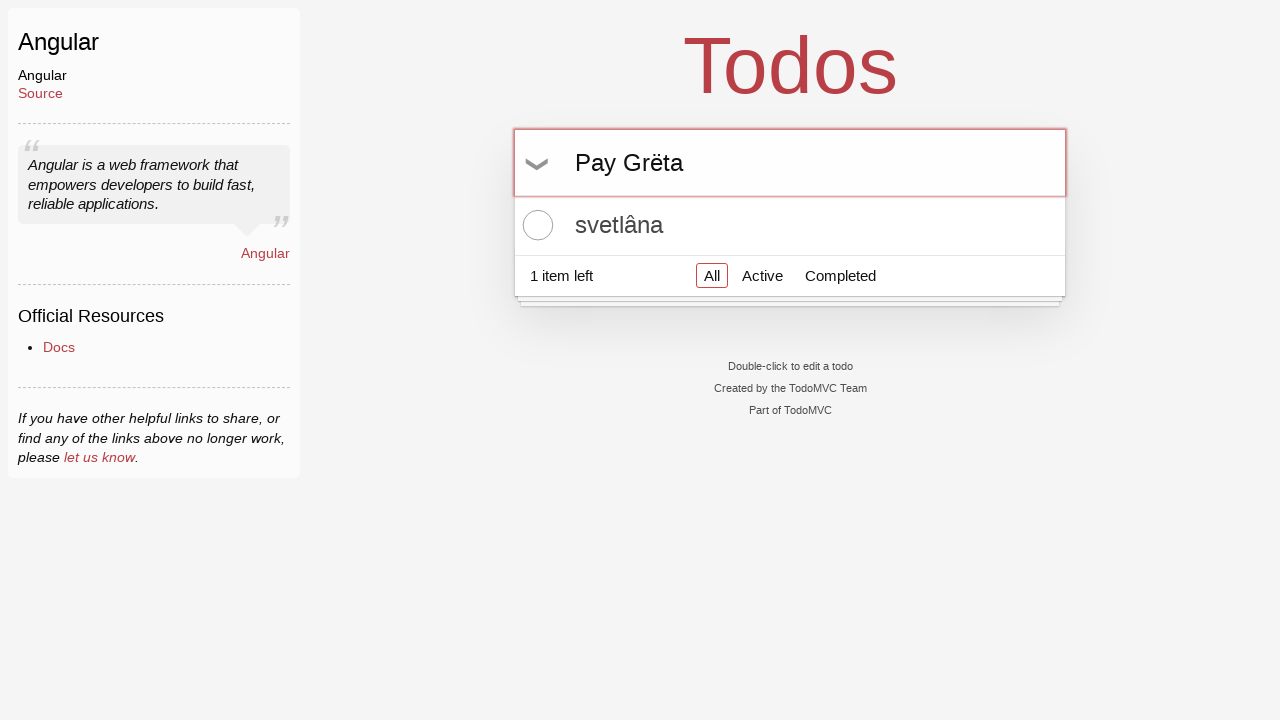

Pressed Enter to add todo with accented character on .new-todo
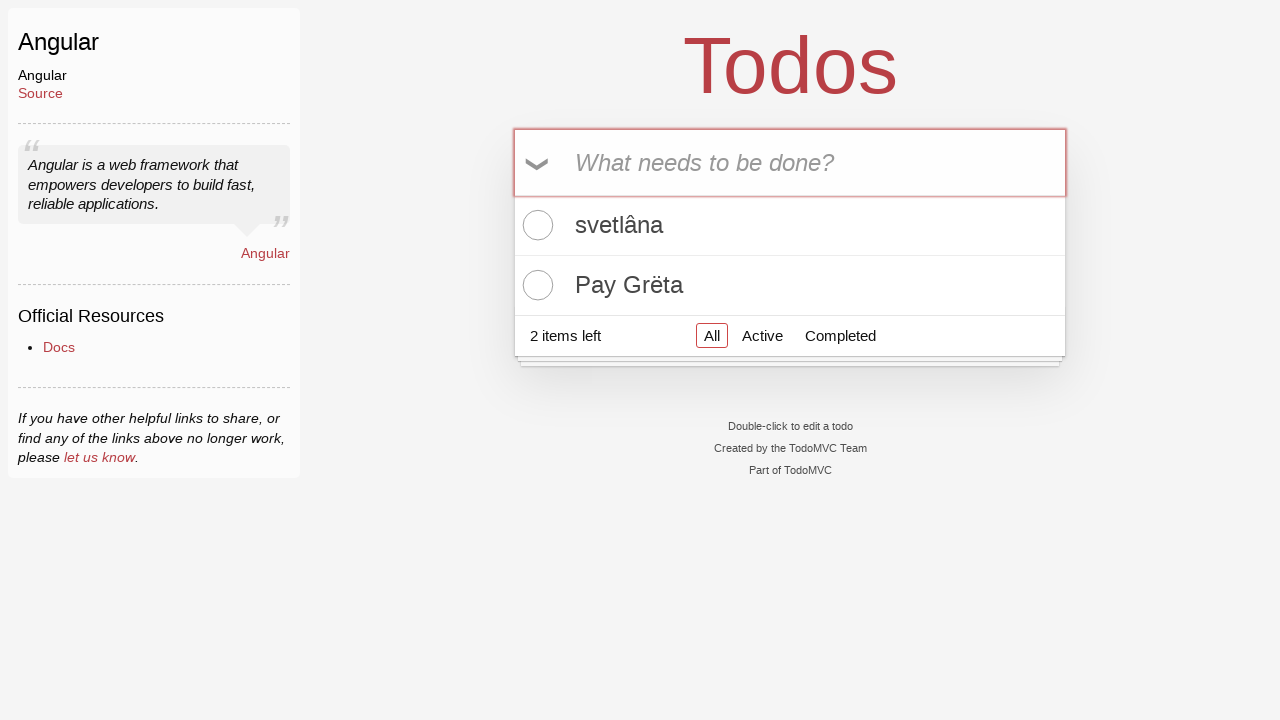

Verified 'Pay Grëta' todo item was added
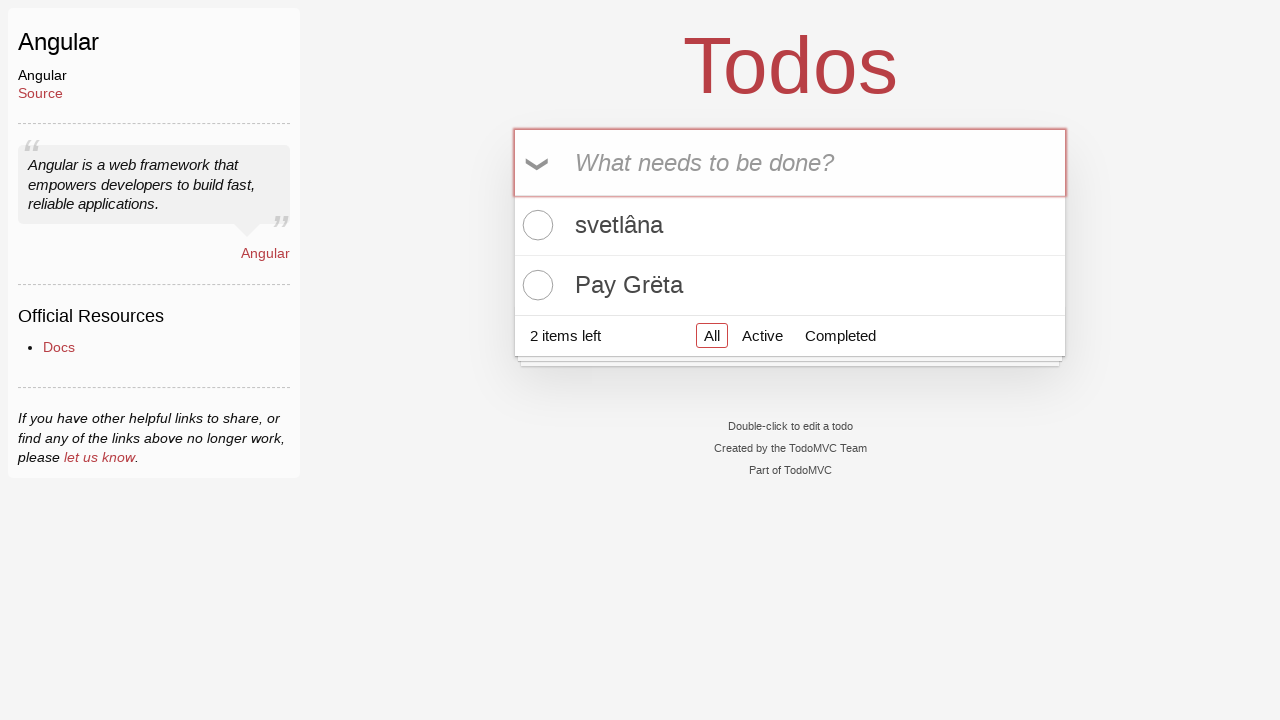

Clicked new todo input field at (790, 162) on .new-todo
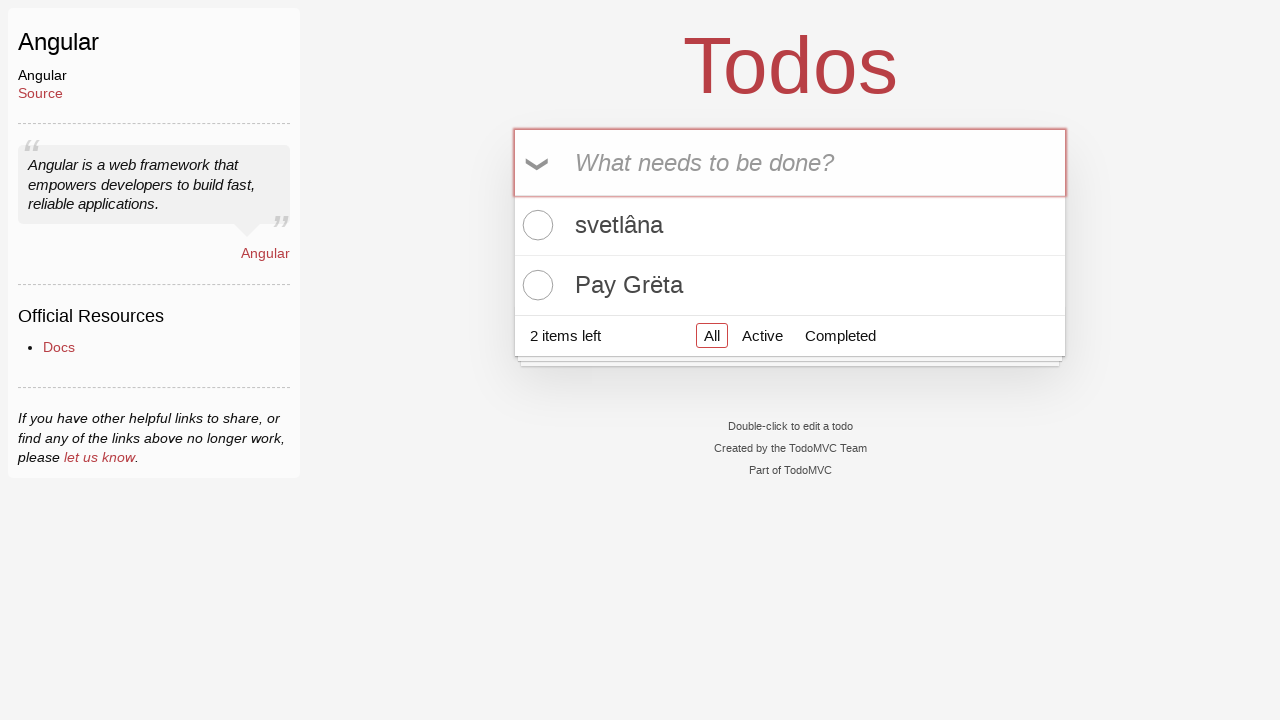

Typed 'Clean kitchen/bathroom' with slash character on .new-todo
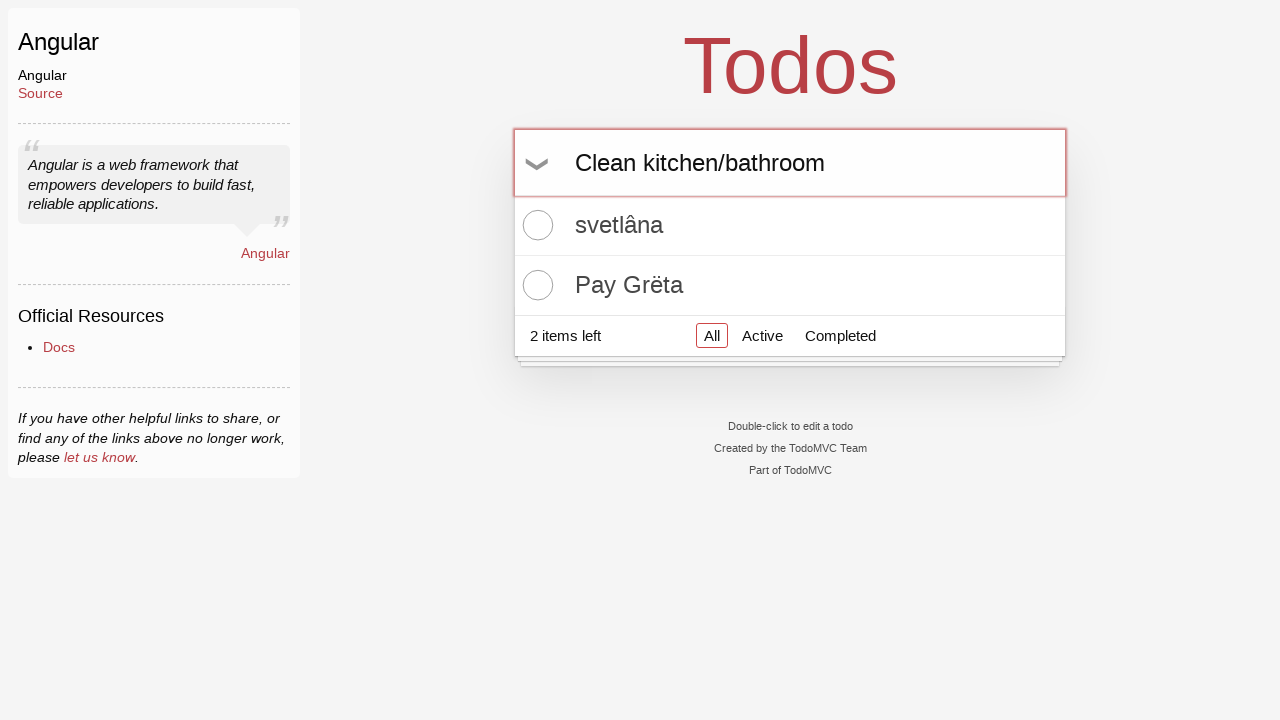

Pressed Enter to add todo with slash character on .new-todo
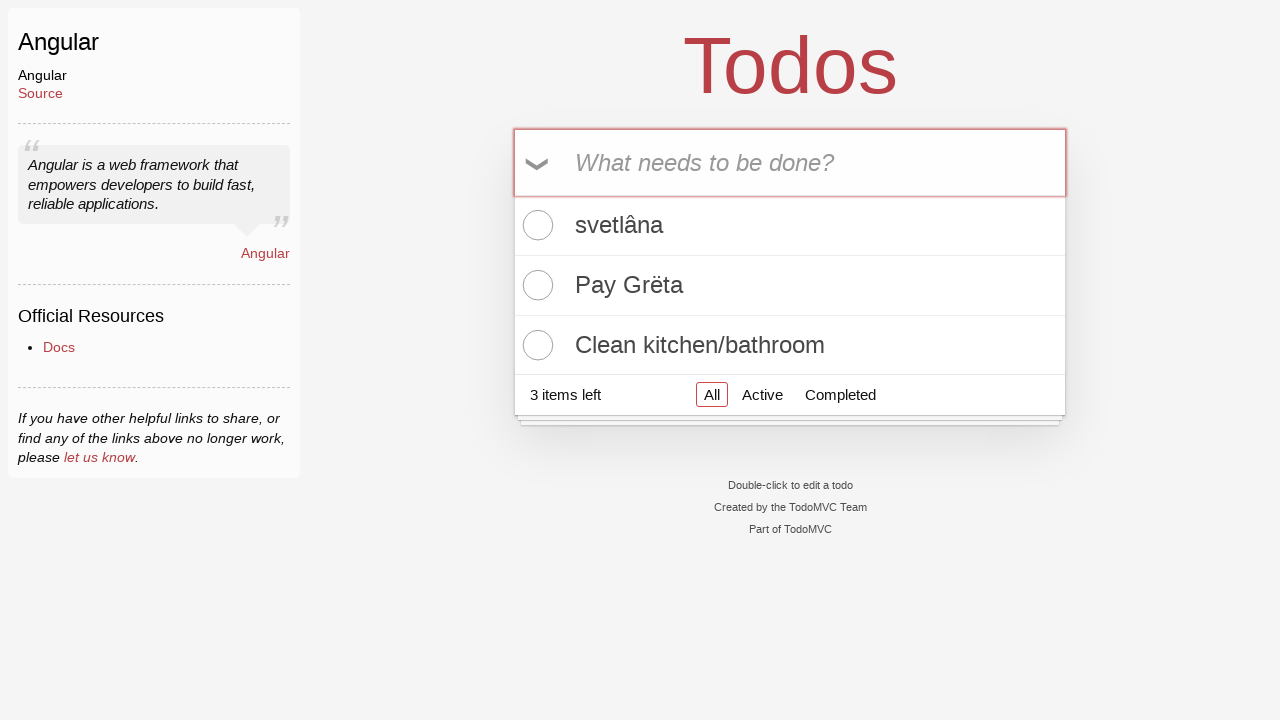

Verified 'Clean kitchen/bathroom' todo item was added
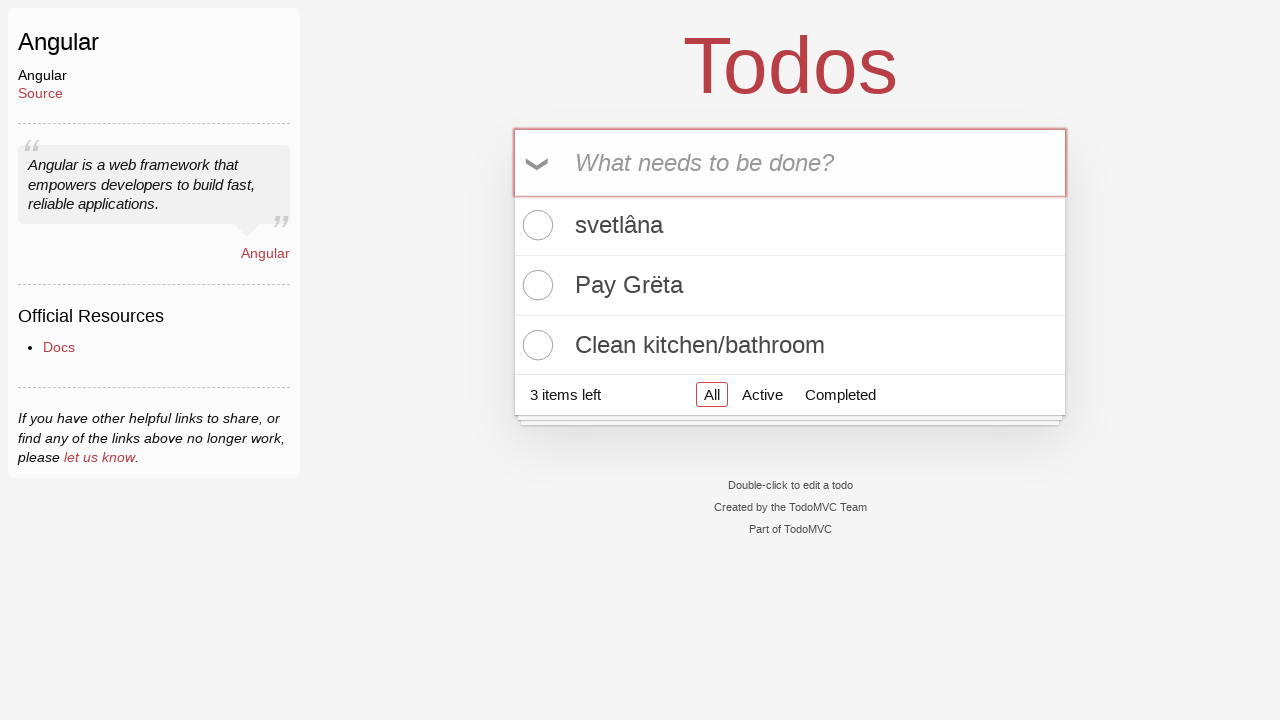

Clicked new todo input field at (790, 162) on .new-todo
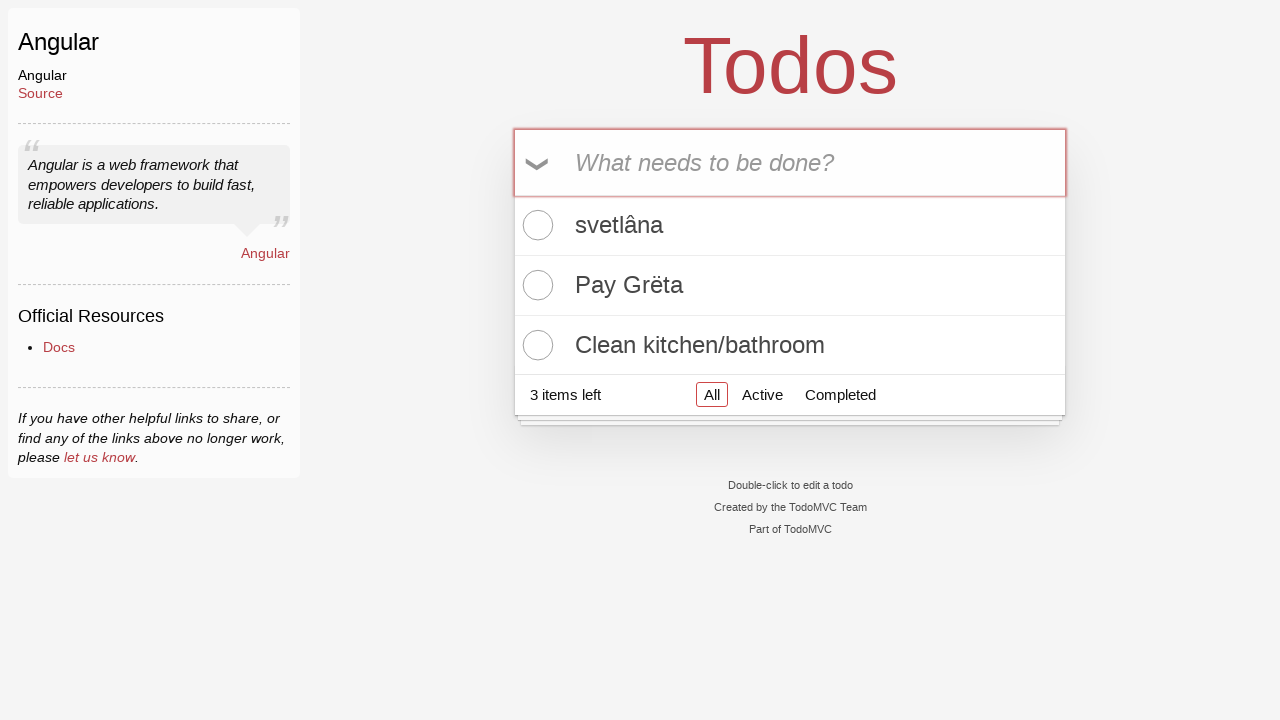

Typed '"Wash the towels"' with quote characters on .new-todo
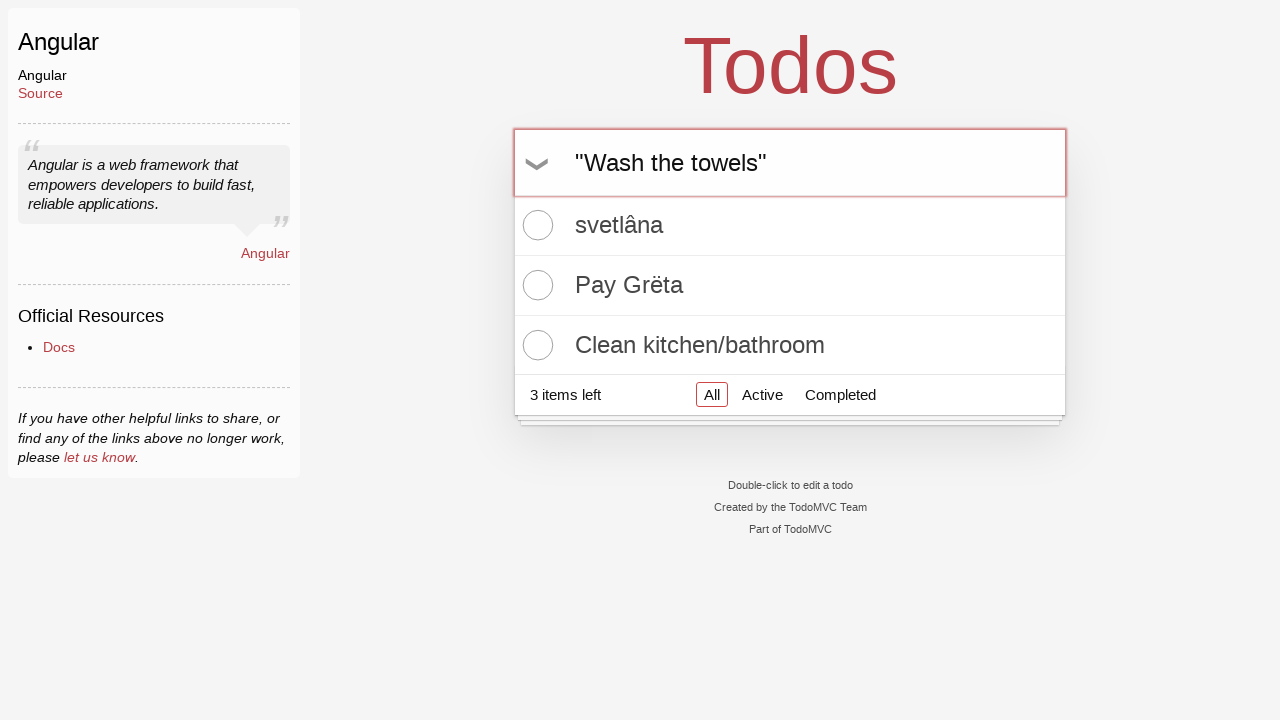

Pressed Enter to add todo with quotes on .new-todo
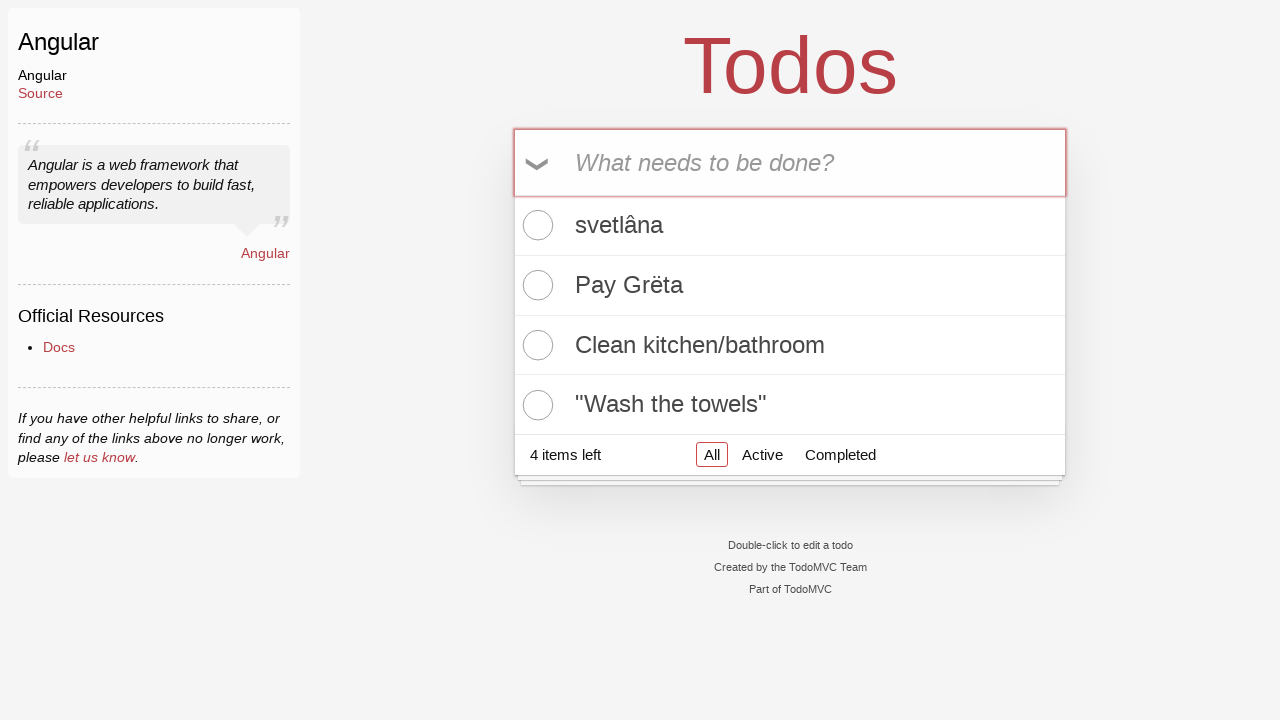

Verified '"Wash the towels"' todo item was added
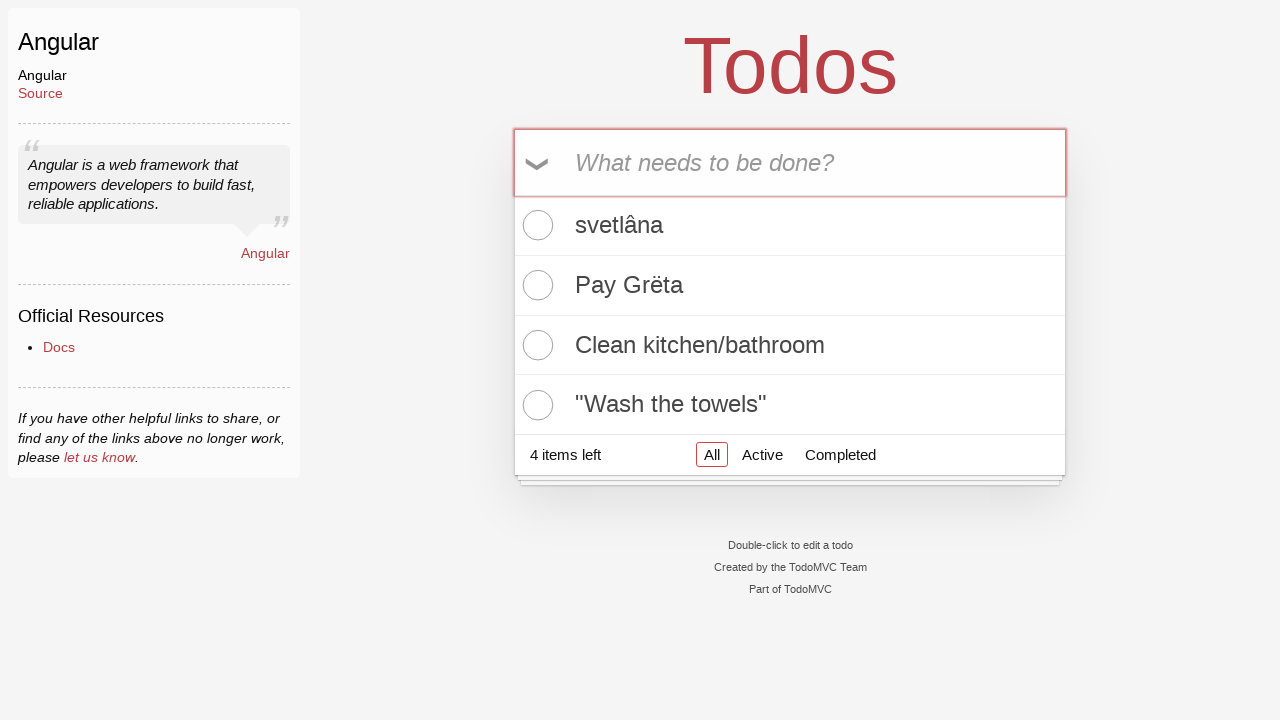

Clicked new todo input field at (790, 162) on .new-todo
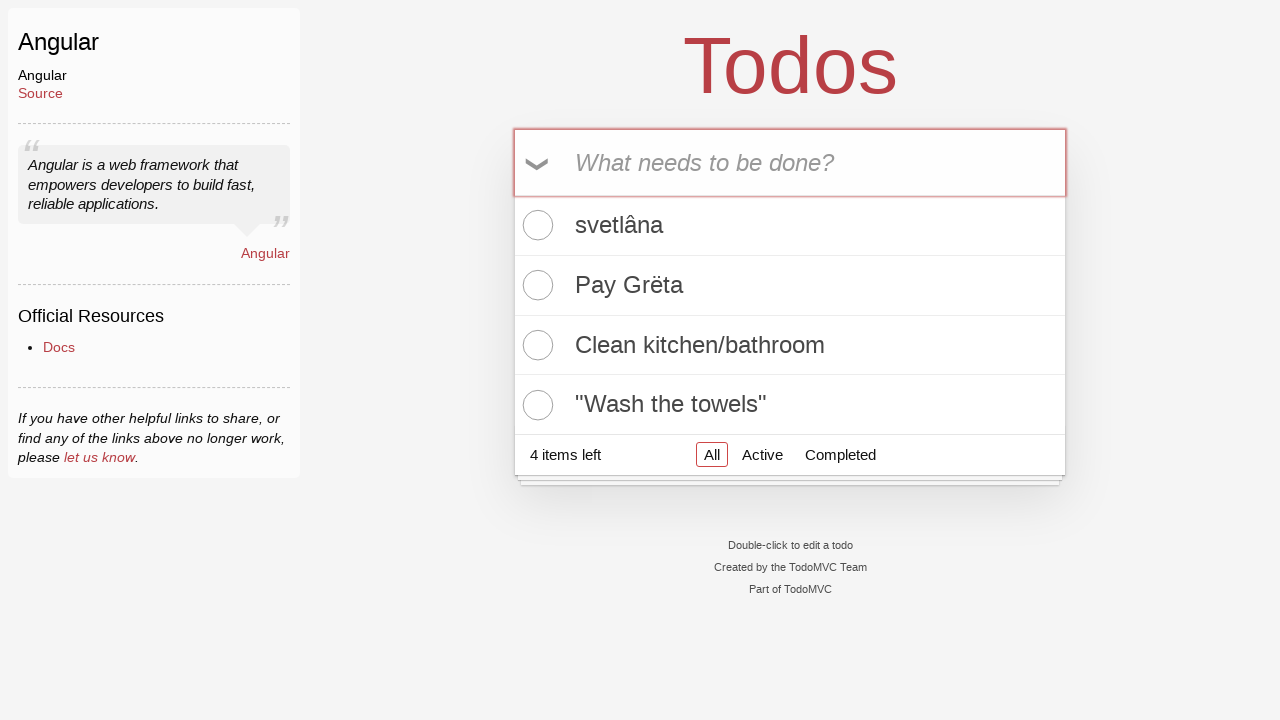

Typed 'Look for where the soap is @' with @ symbol on .new-todo
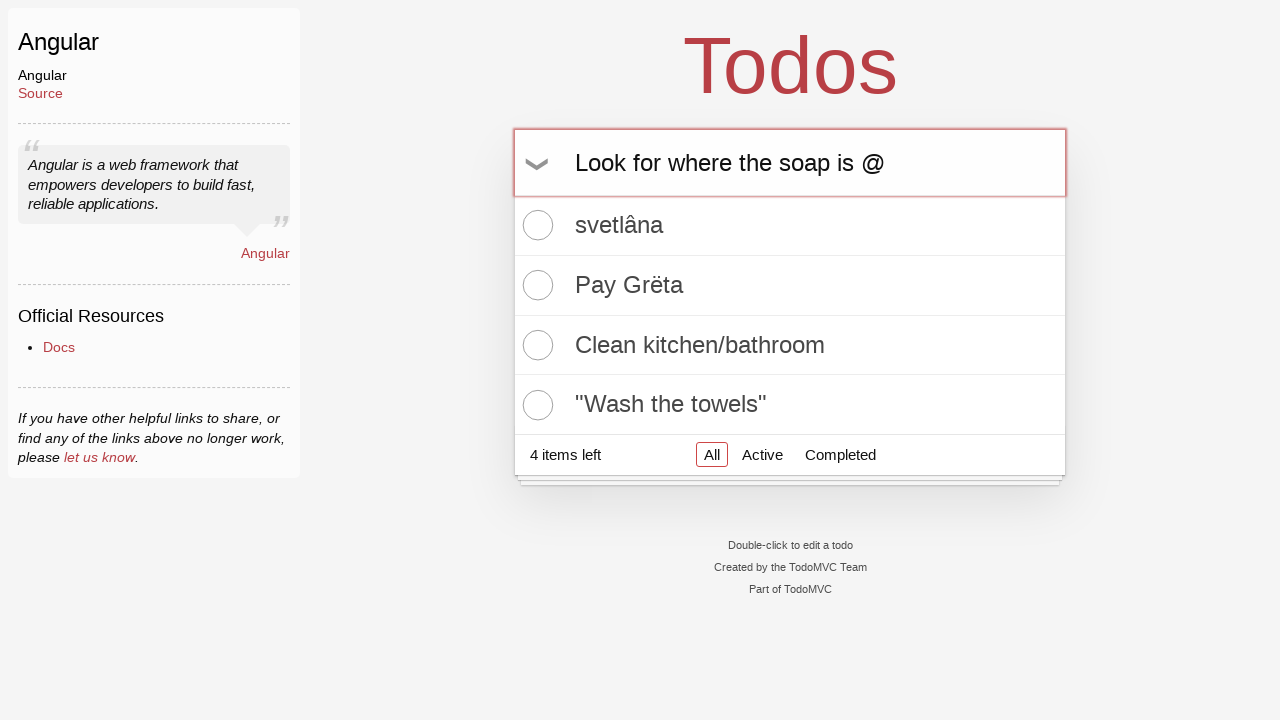

Pressed Enter to add todo with @ symbol on .new-todo
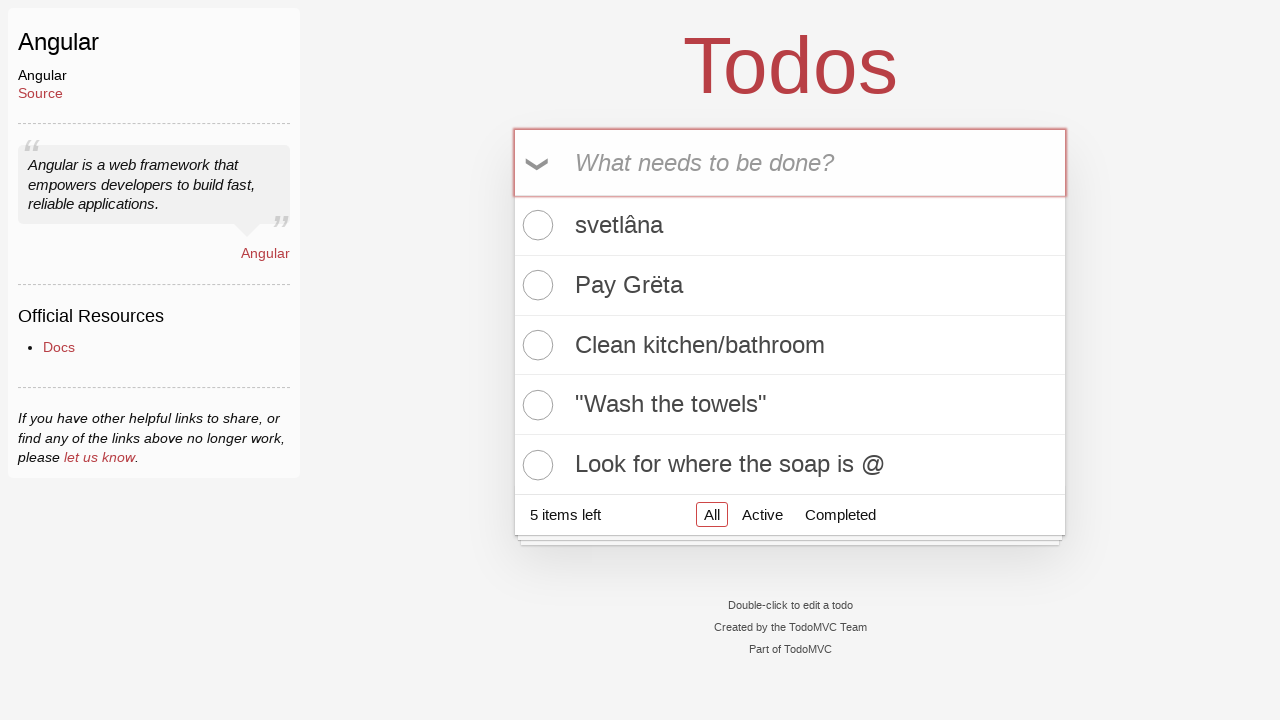

Verified 'Look for where the soap is @' todo item was added
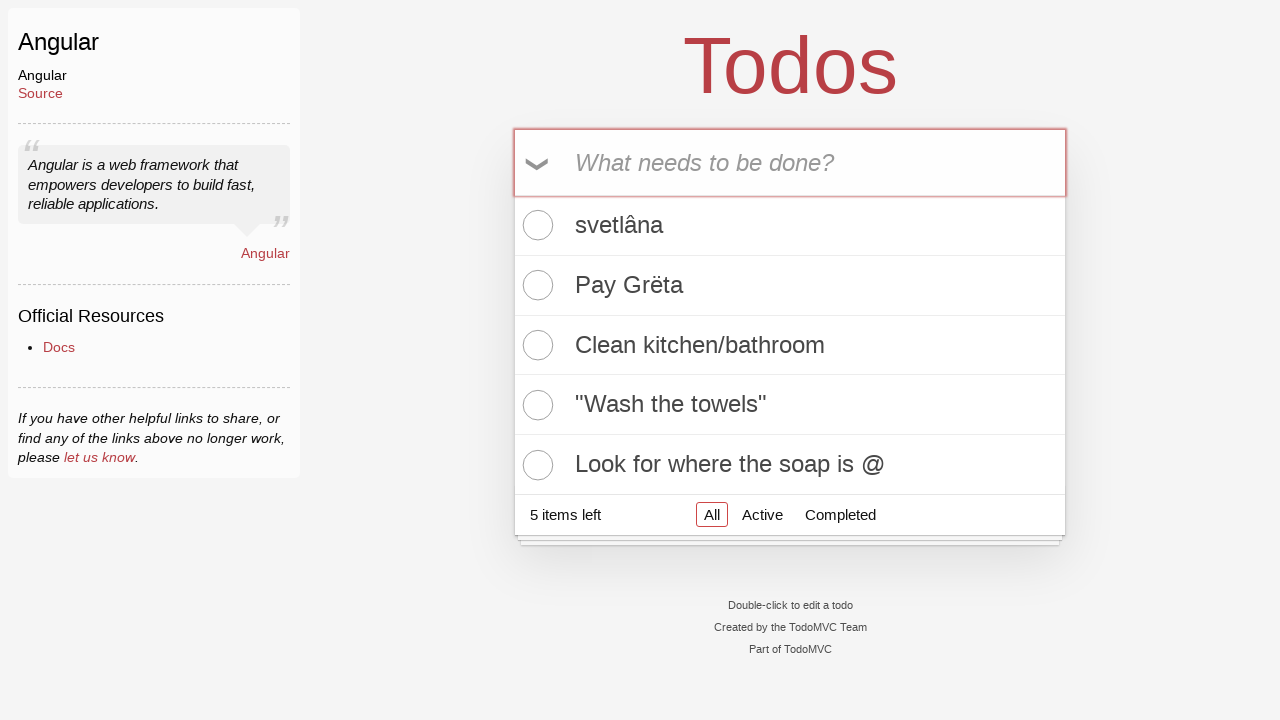

Clicked new todo input field at (790, 162) on .new-todo
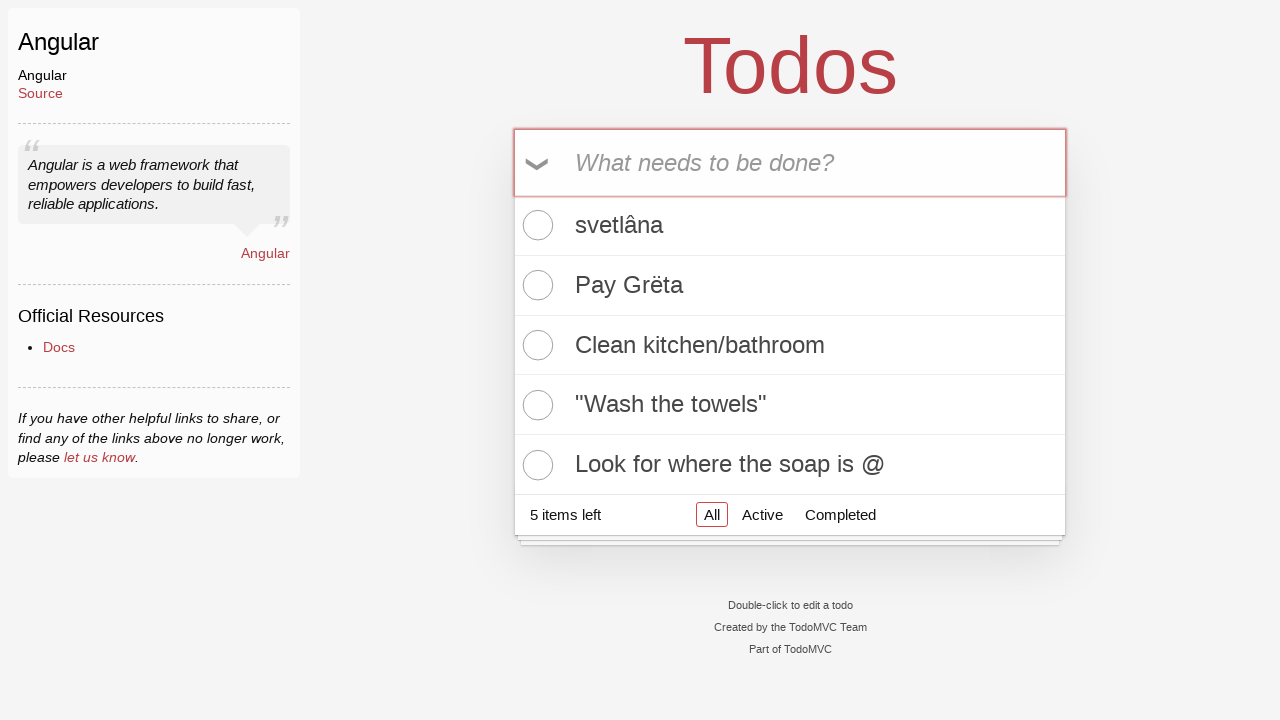

Typed 'Use 6% bleach' with percent symbol on .new-todo
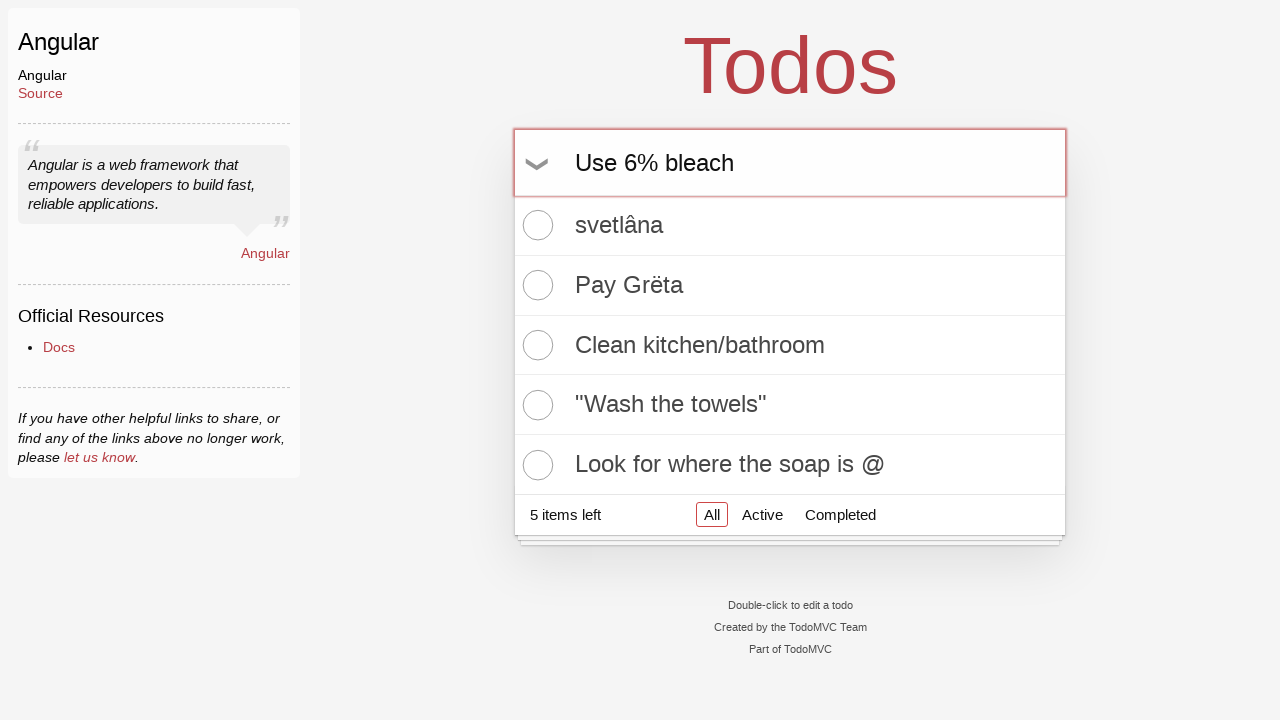

Pressed Enter to add todo with percent symbol on .new-todo
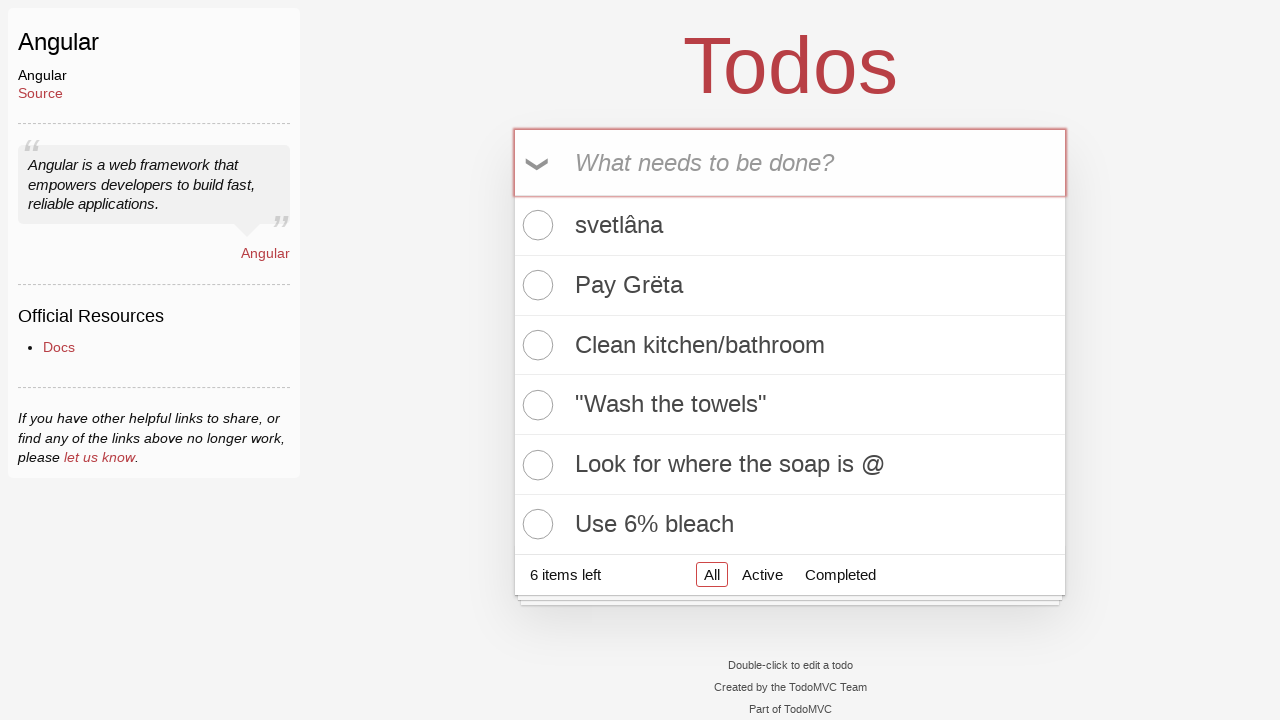

Verified 'Use 6% bleach' todo item was added
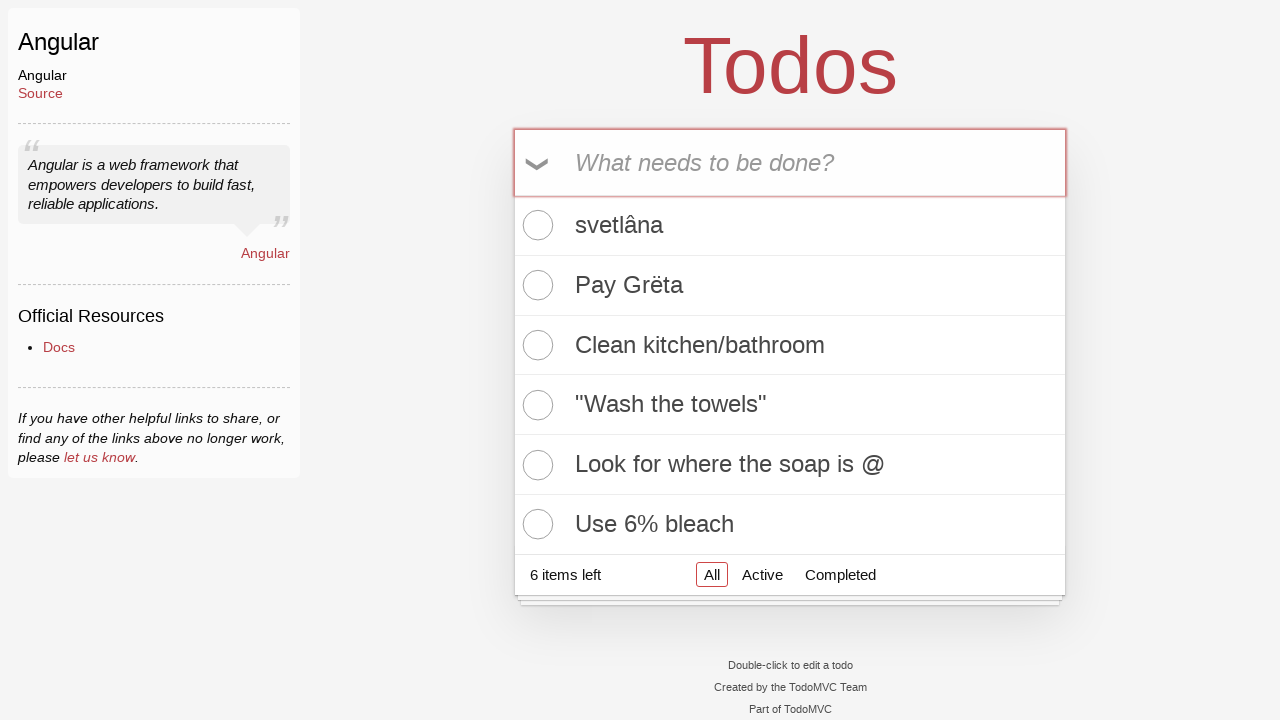

Clicked new todo input field at (790, 162) on .new-todo
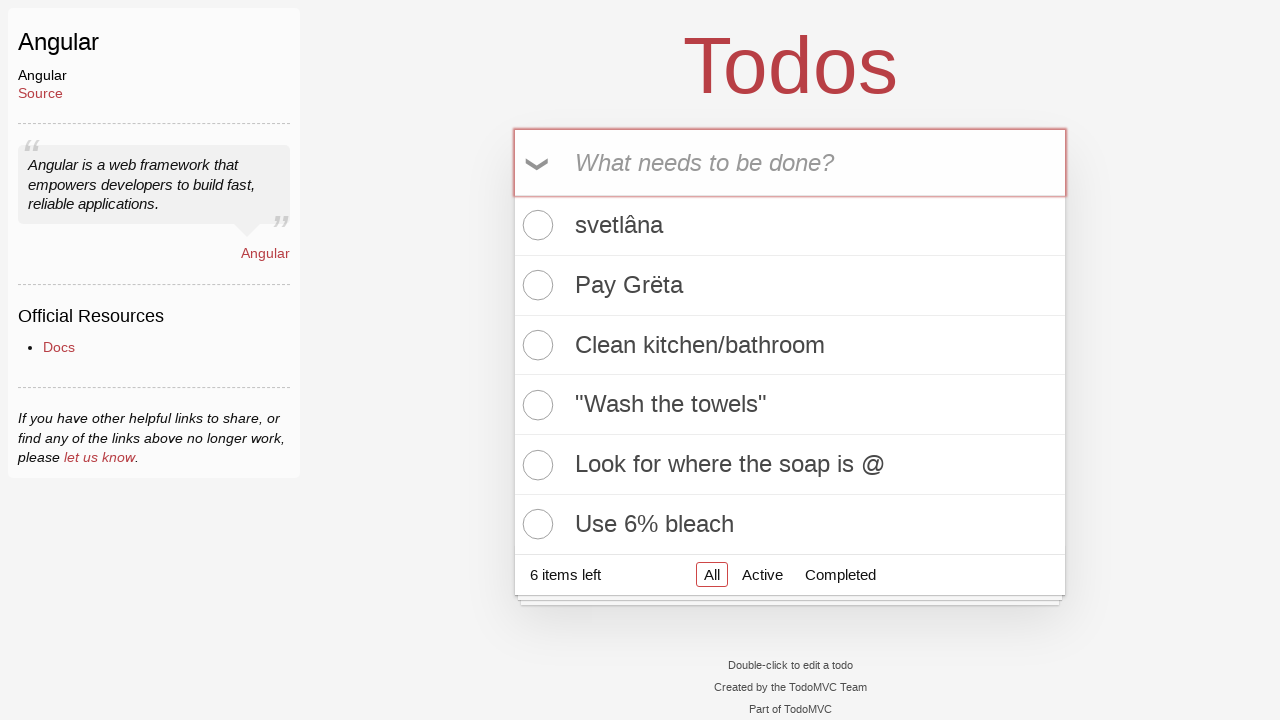

Typed 'Buy scratch cards £3' with pound symbol on .new-todo
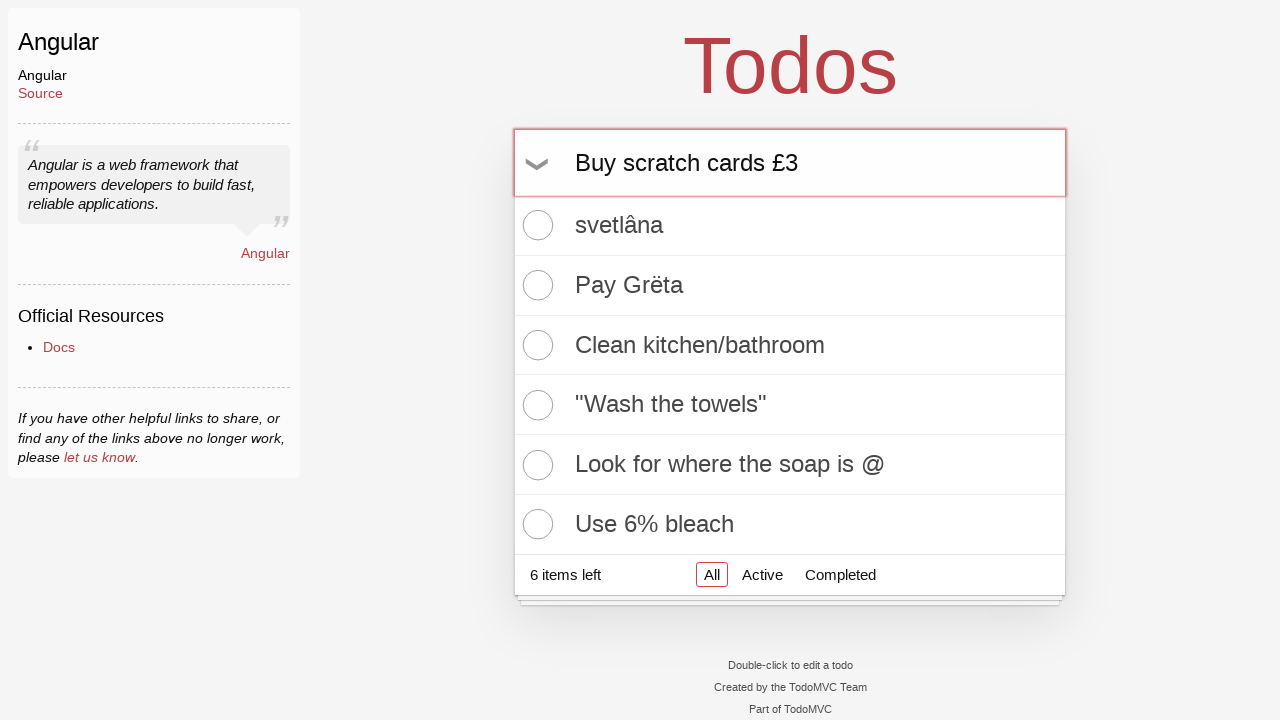

Pressed Enter to add todo with pound symbol on .new-todo
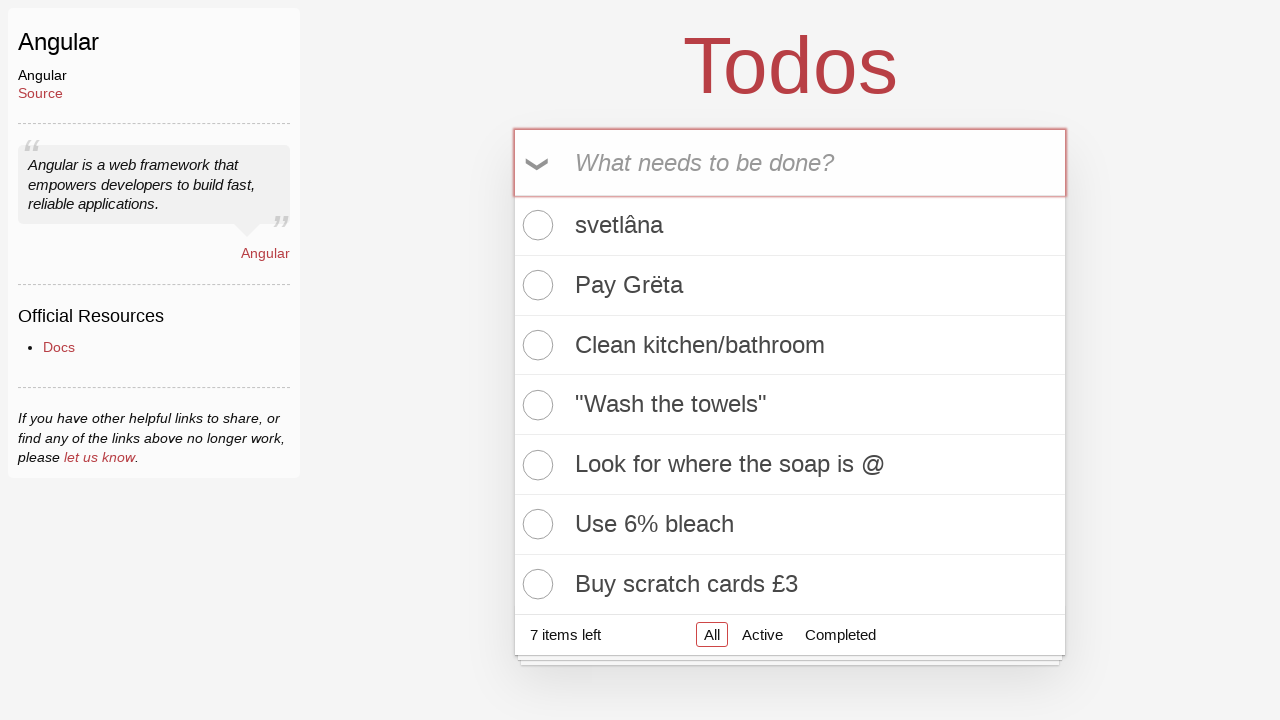

Verified 'Buy scratch cards £3' todo item was added
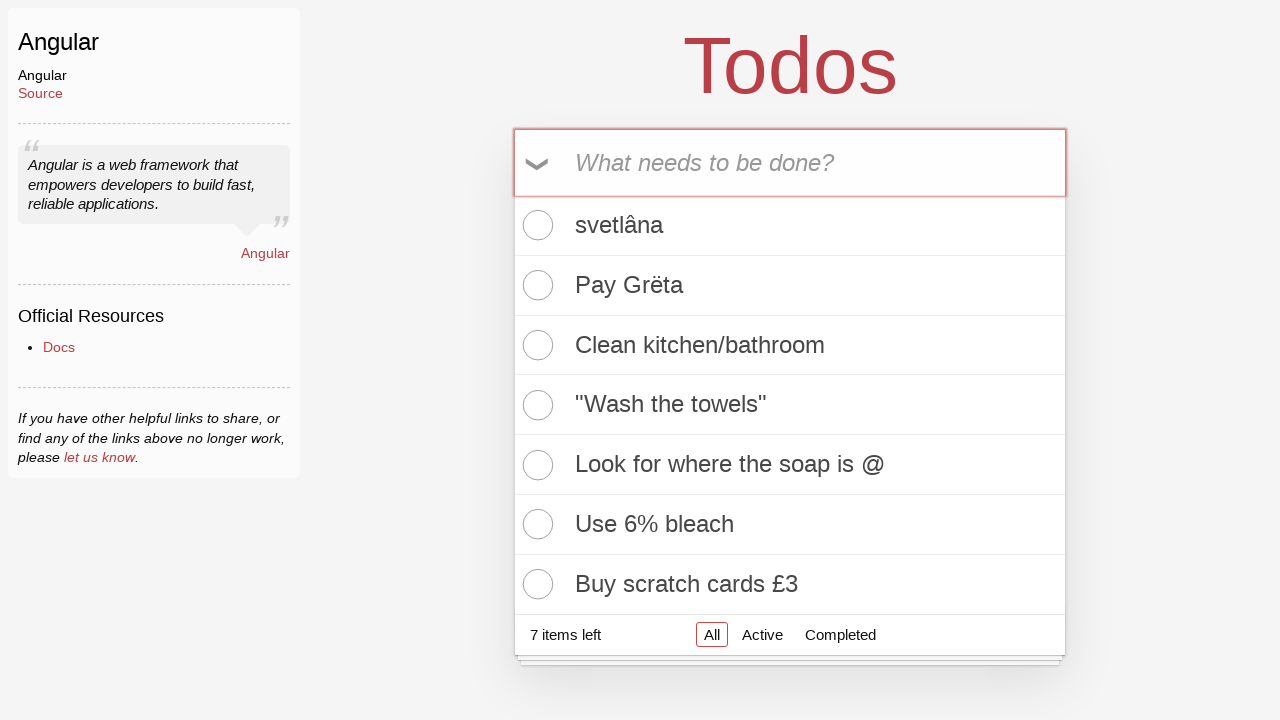

Clicked new todo input field at (790, 162) on .new-todo
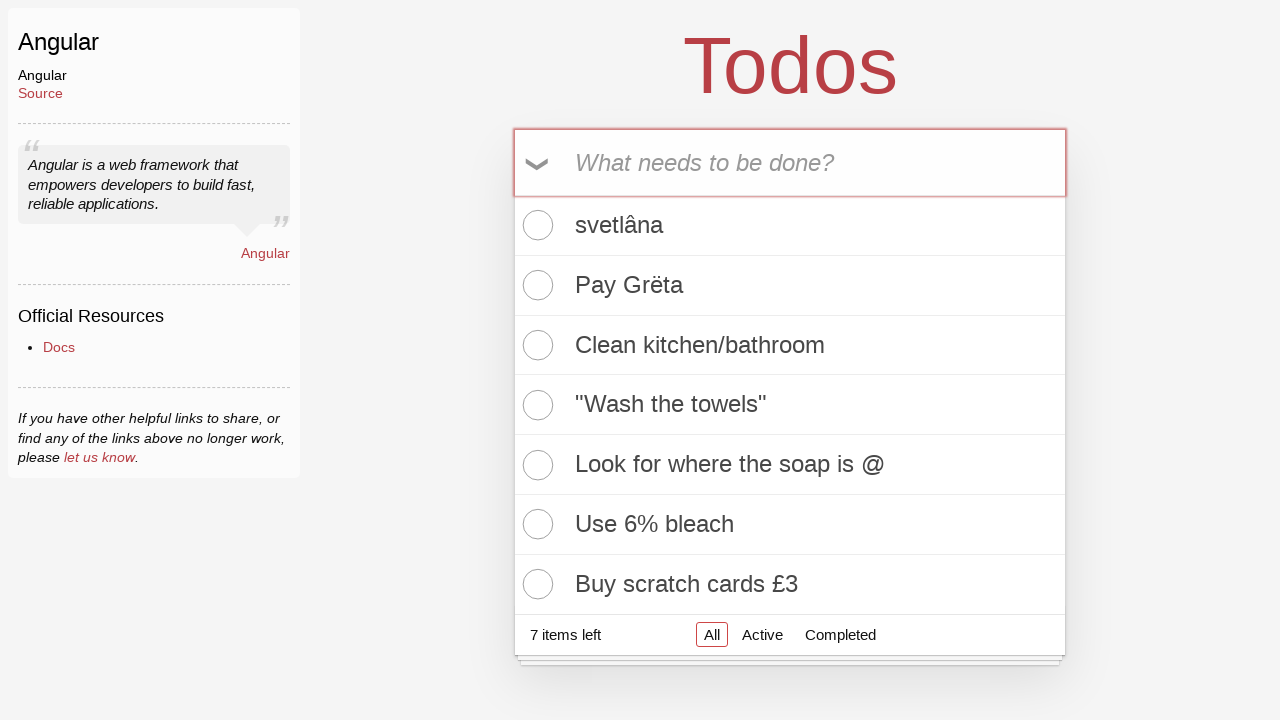

Typed 'Work out 8*3' with asterisk on .new-todo
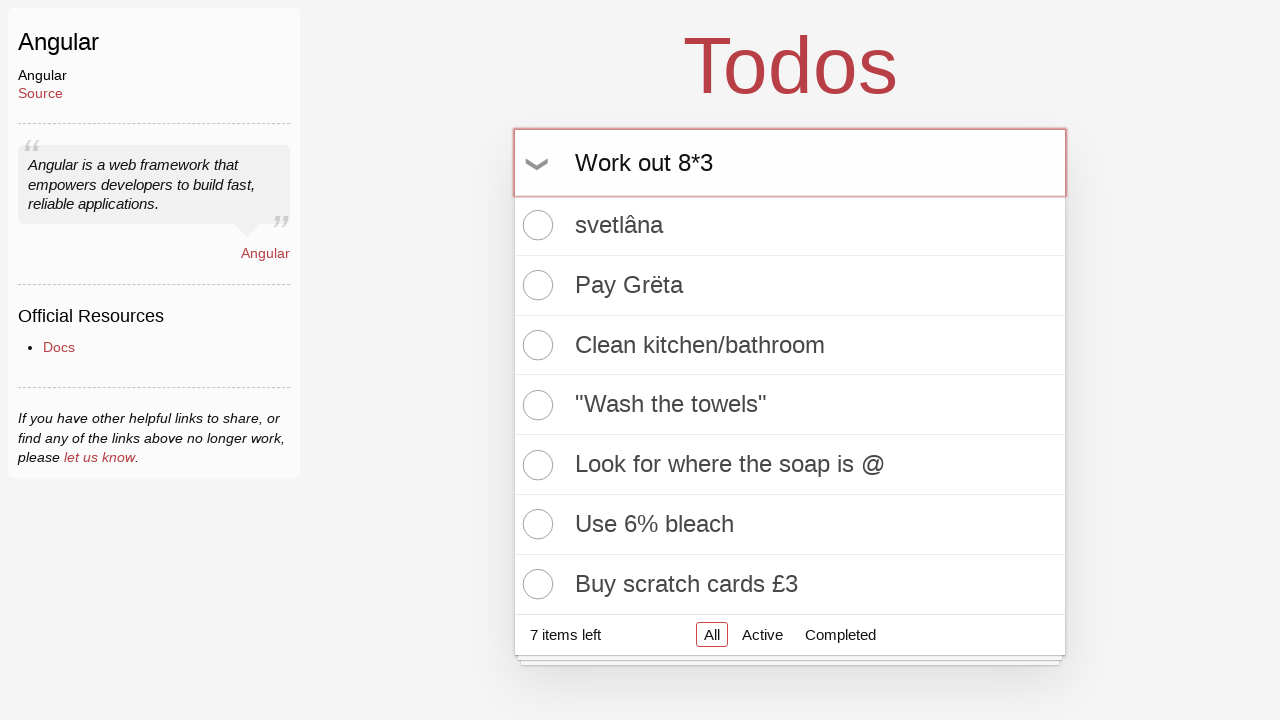

Pressed Enter to add todo with asterisk on .new-todo
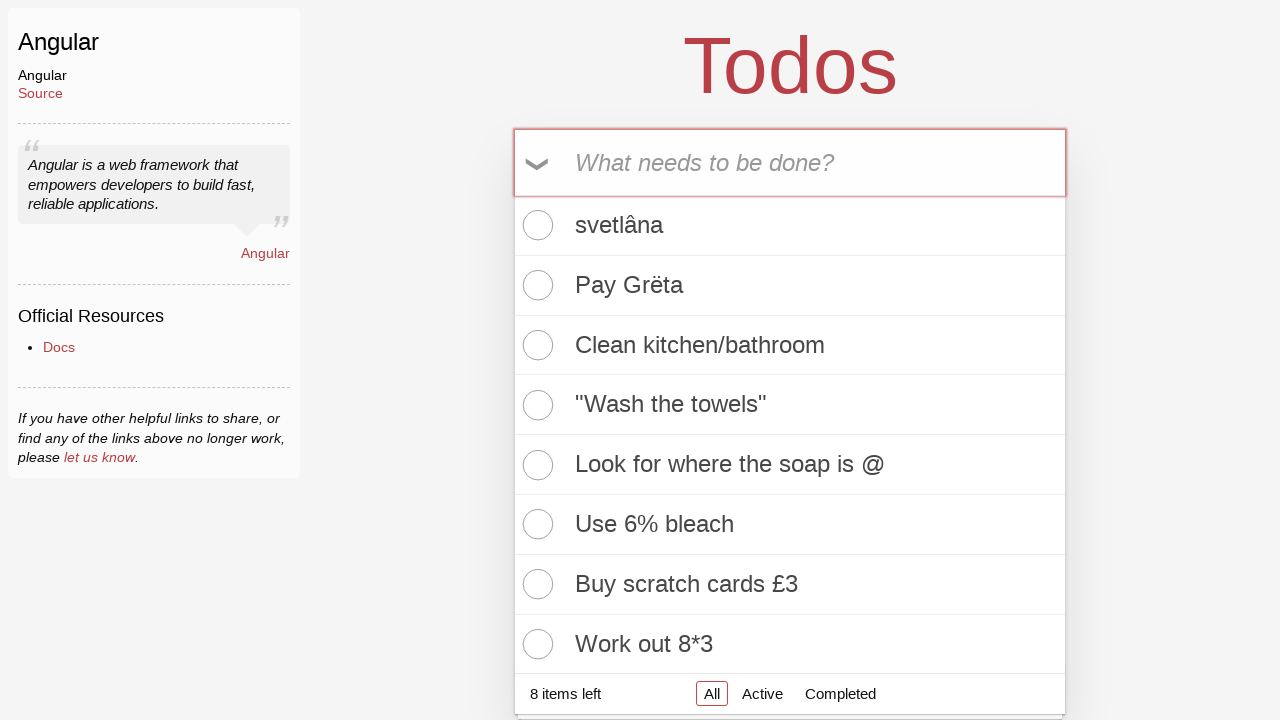

Verified 'Work out 8*3' todo item was added
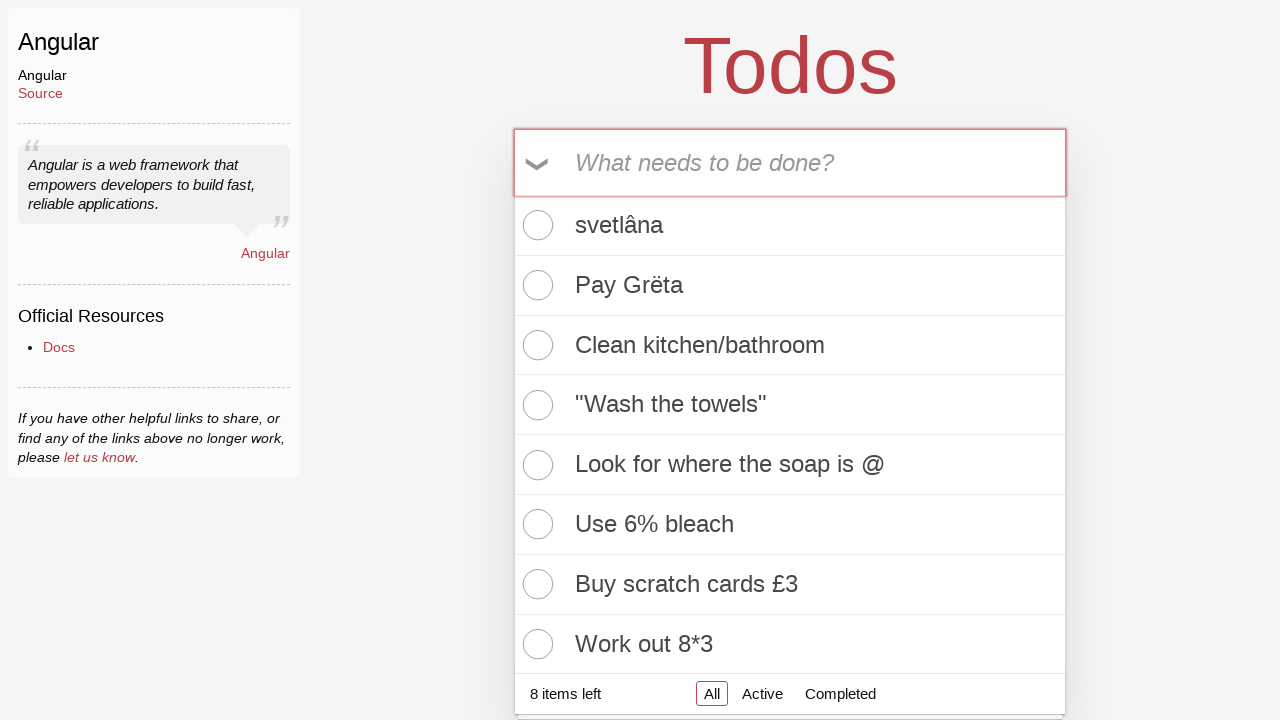

Clicked new todo input field at (790, 162) on .new-todo
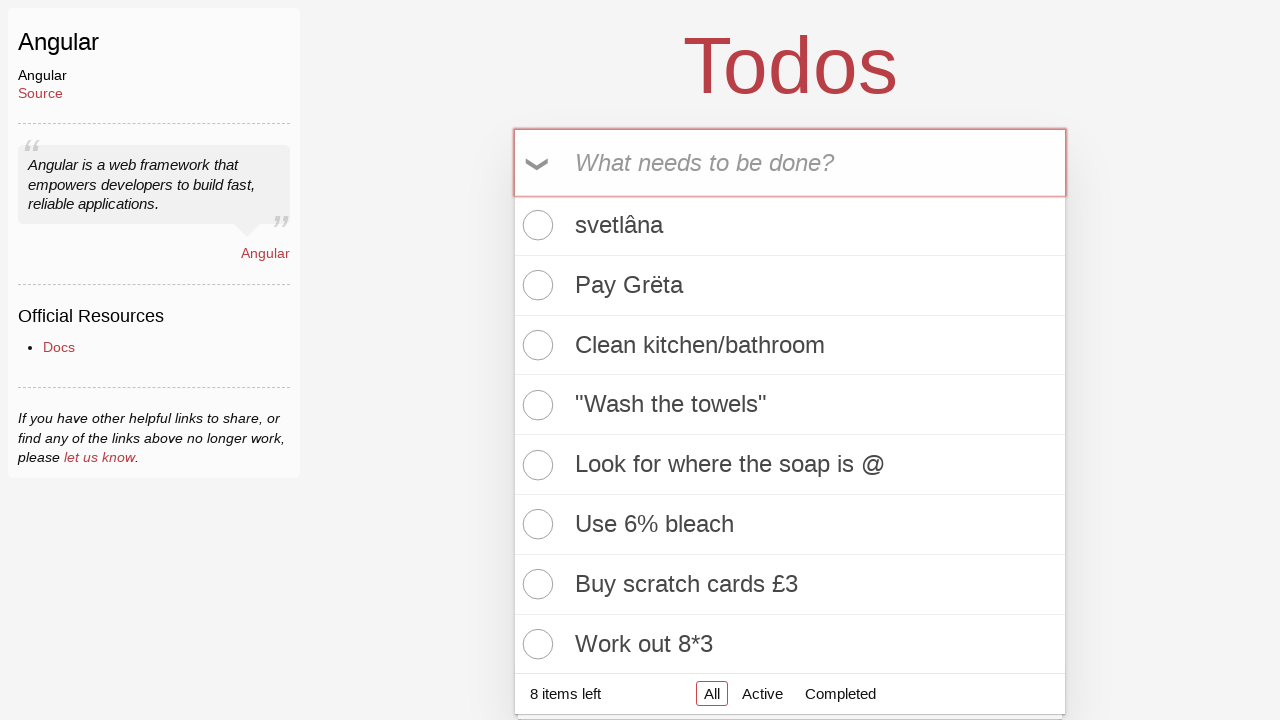

Typed 'Pop into B&Q' with ampersand on .new-todo
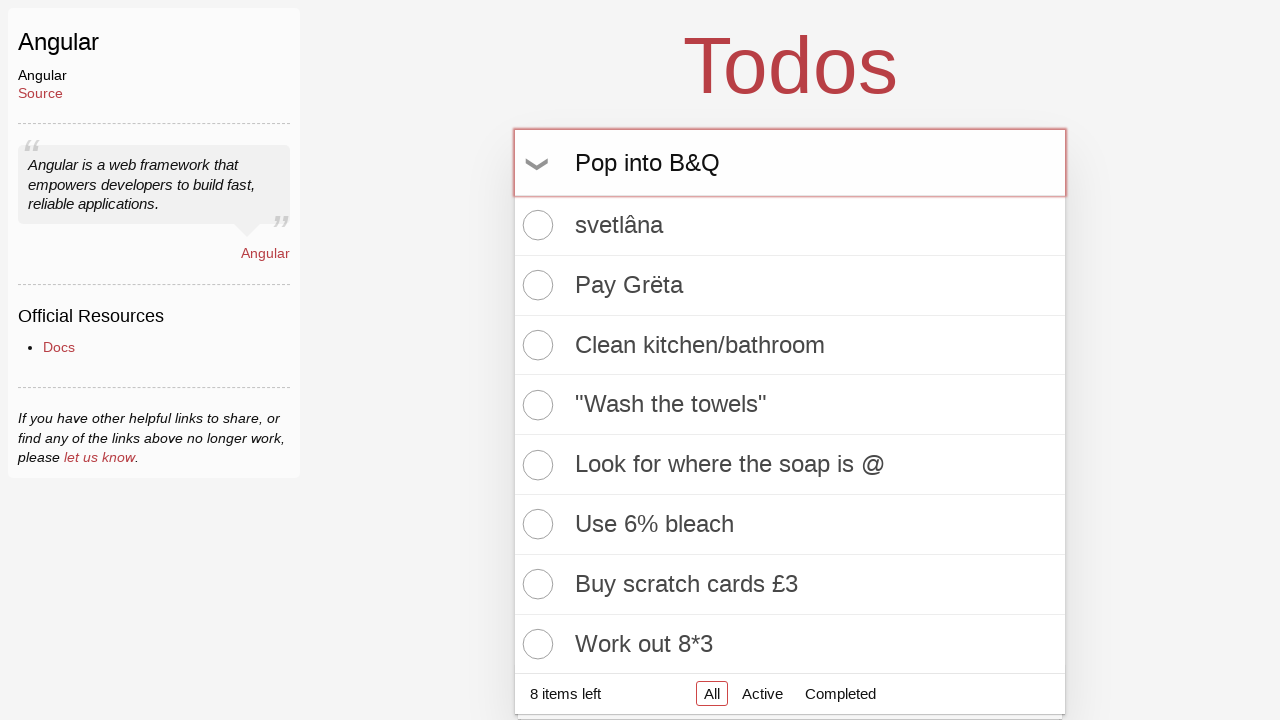

Pressed Enter to add todo with ampersand on .new-todo
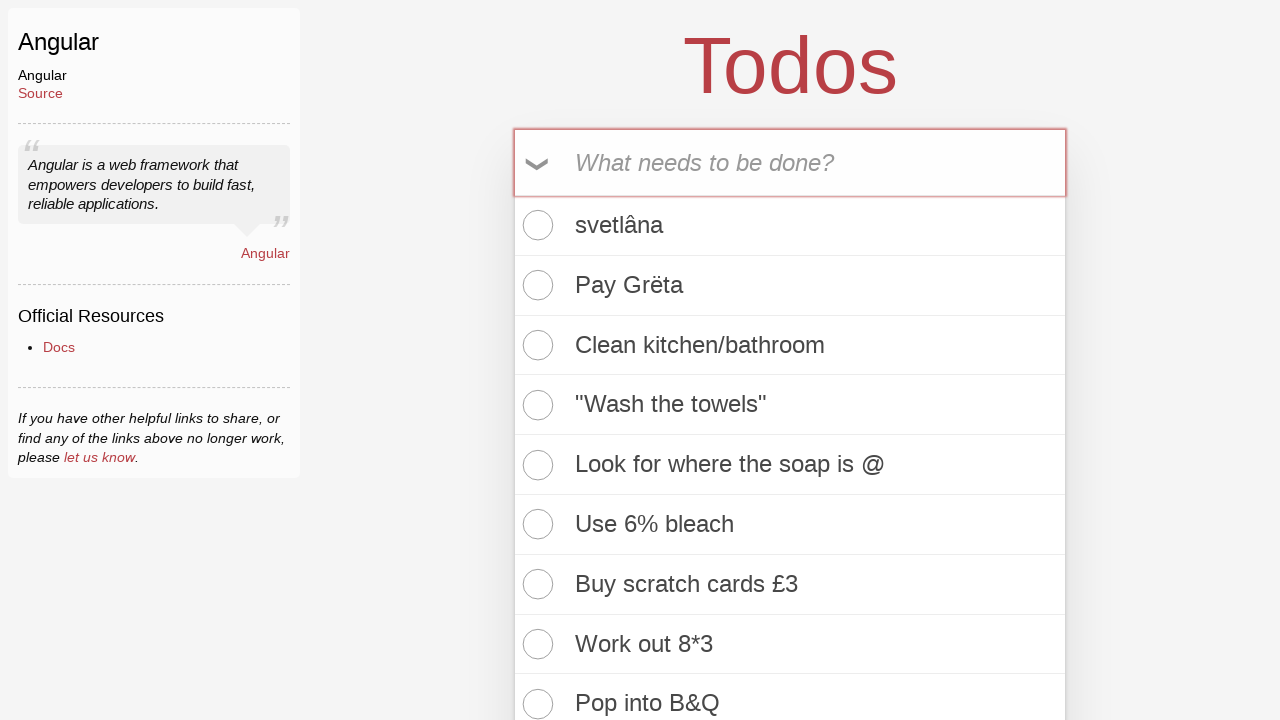

Verified 'Pop into B&Q' todo item was added
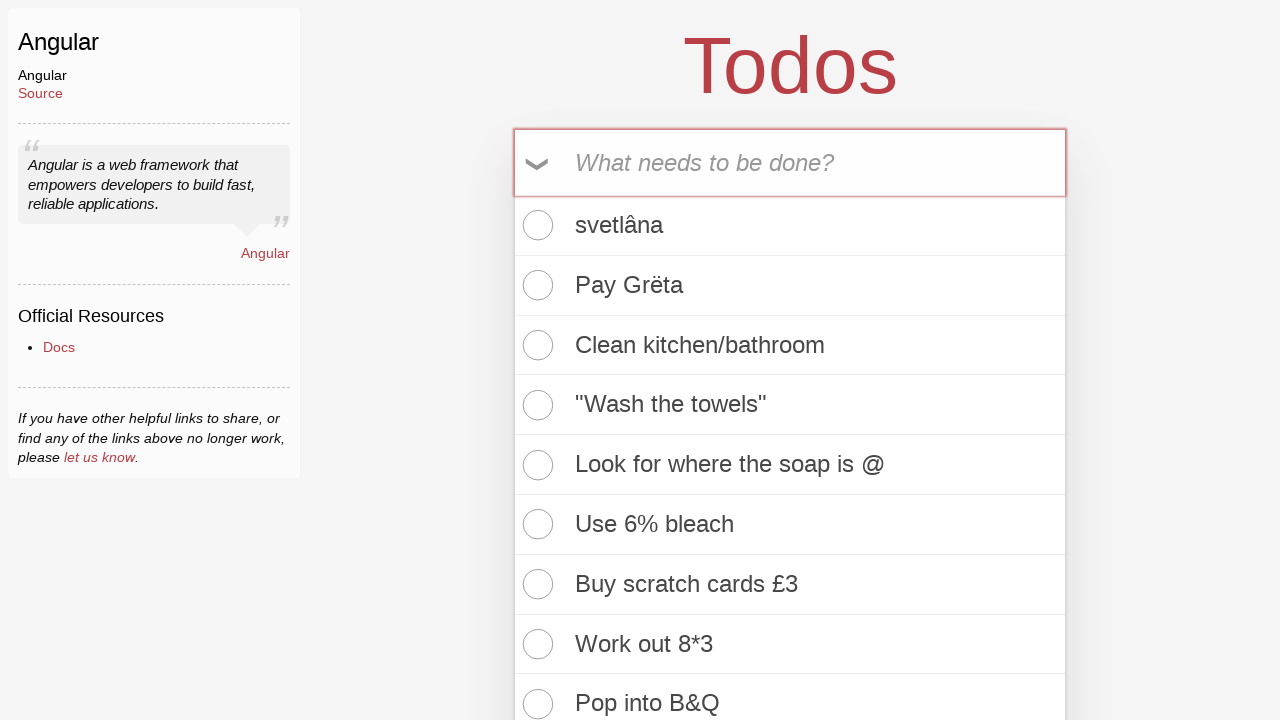

Clicked new todo input field at (790, 162) on .new-todo
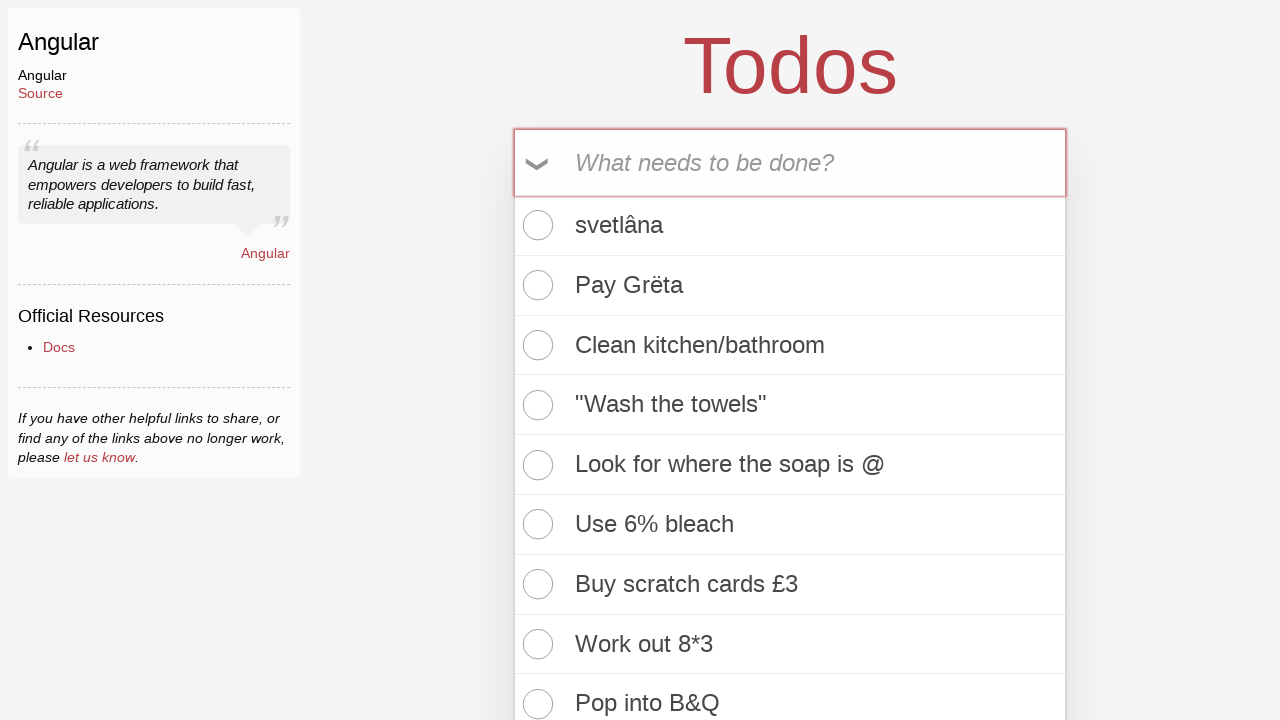

Typed "You're done!" with apostrophe and exclamation mark on .new-todo
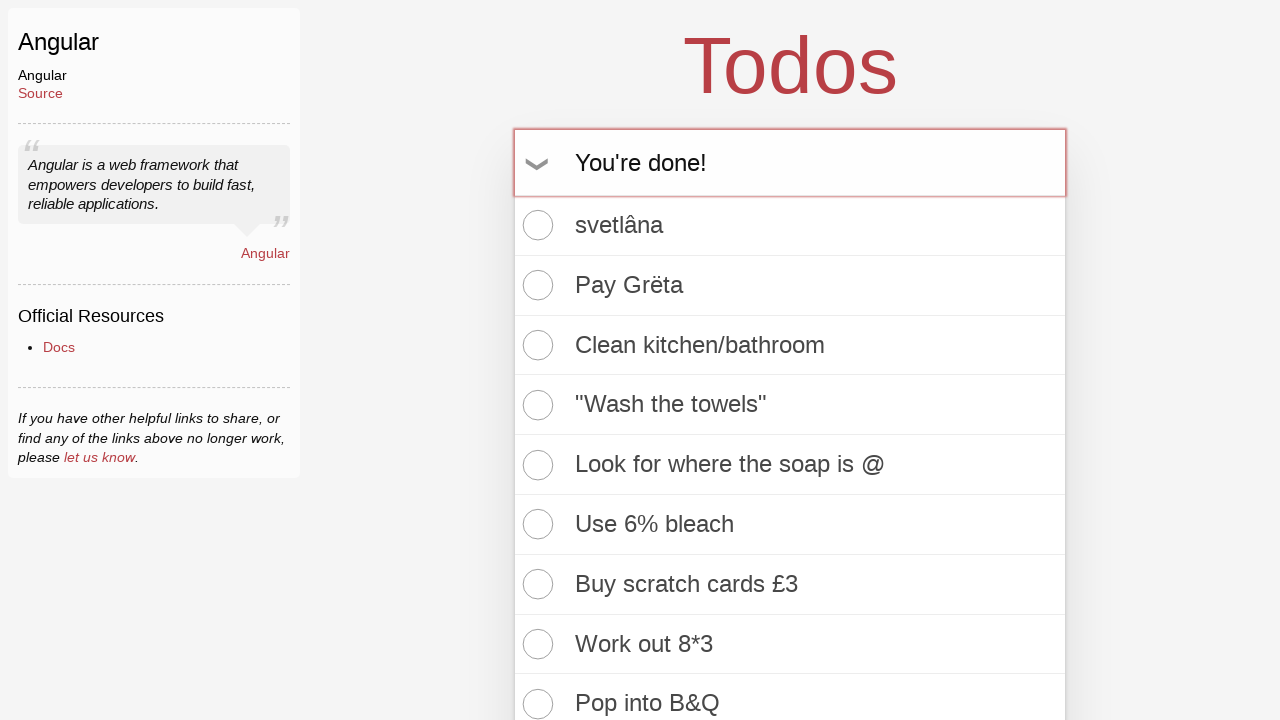

Pressed Enter to add todo with apostrophe and exclamation on .new-todo
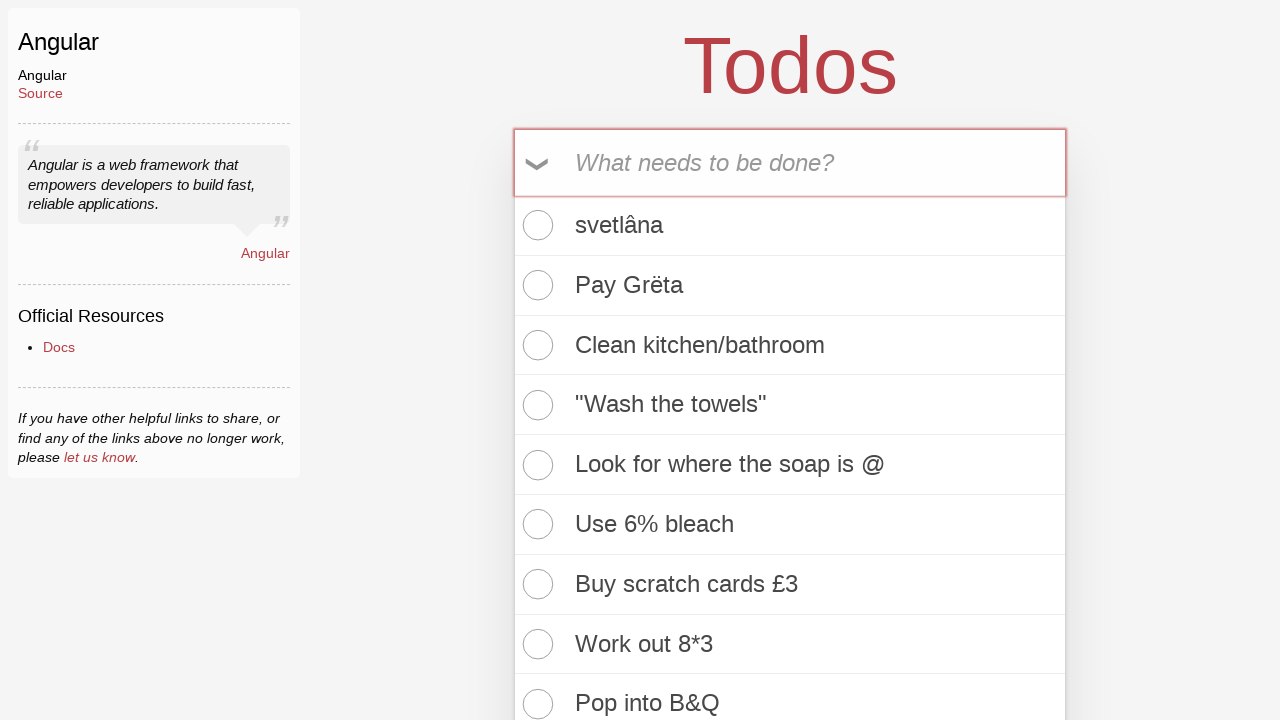

Verified "You're done!" todo item was added
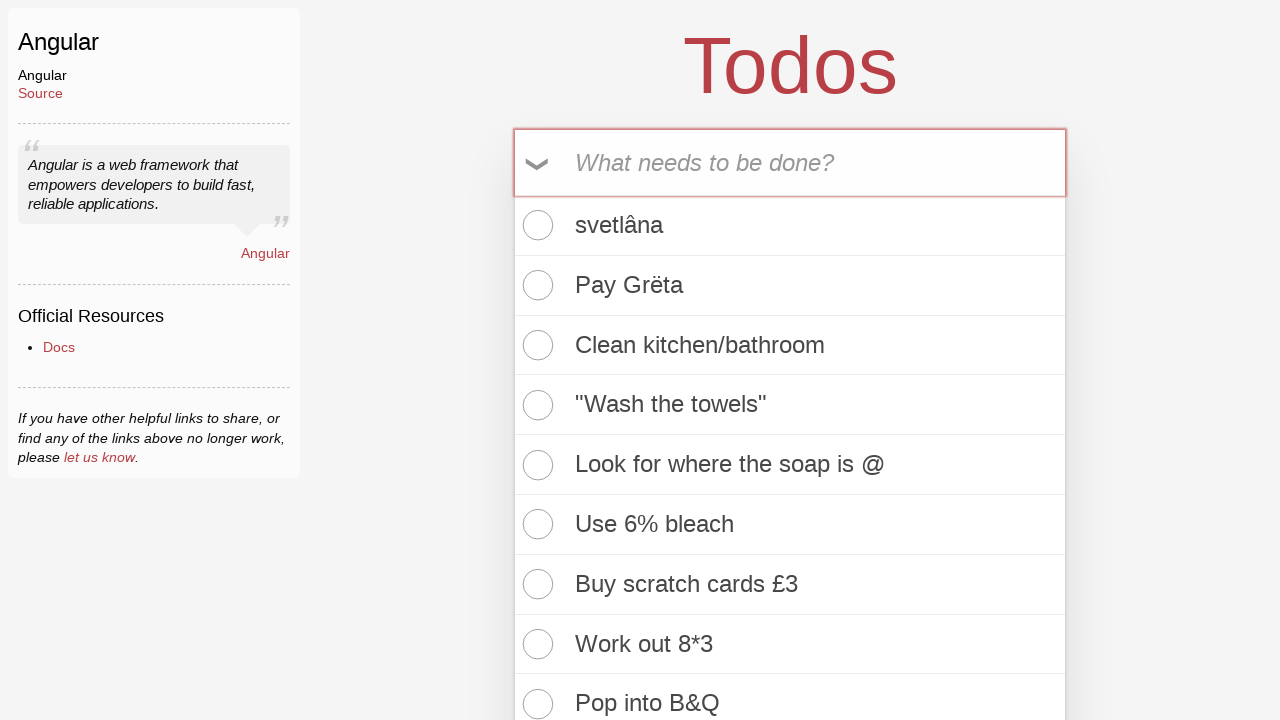

Clicked new todo input field at (790, 162) on .new-todo
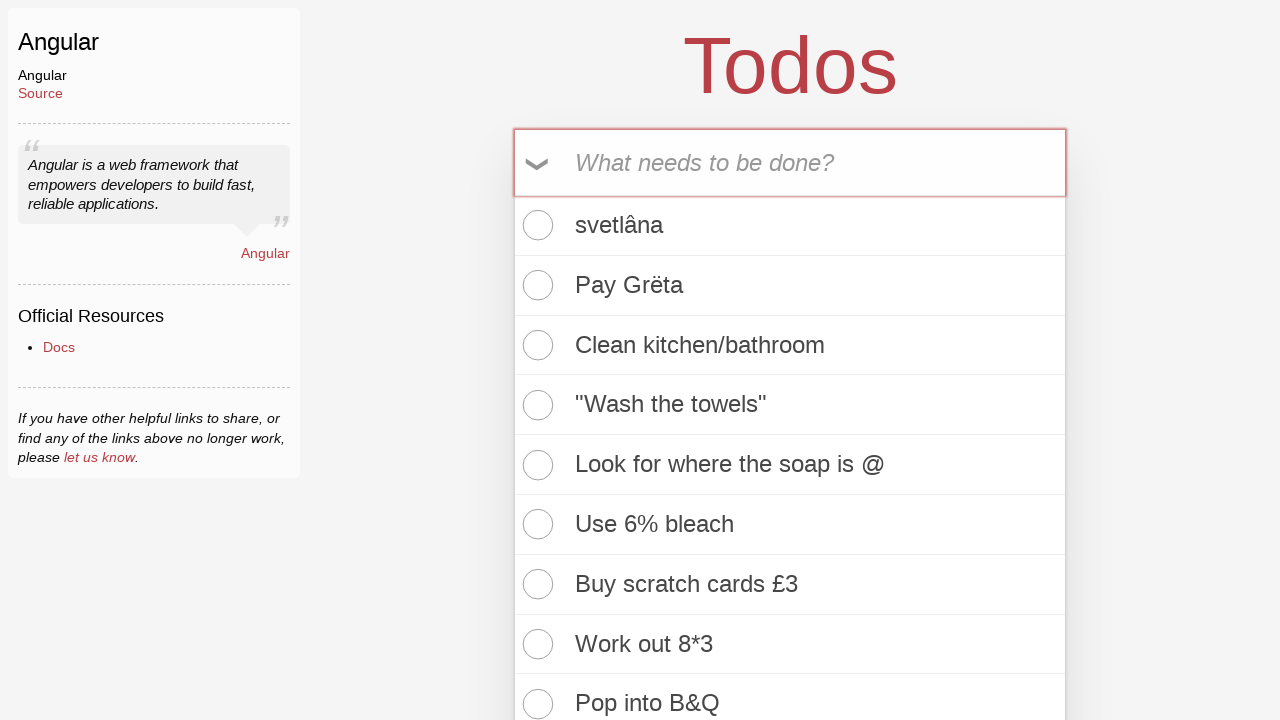

Typed 'Do science stuff ☠☠☠' with skull emoji symbols on .new-todo
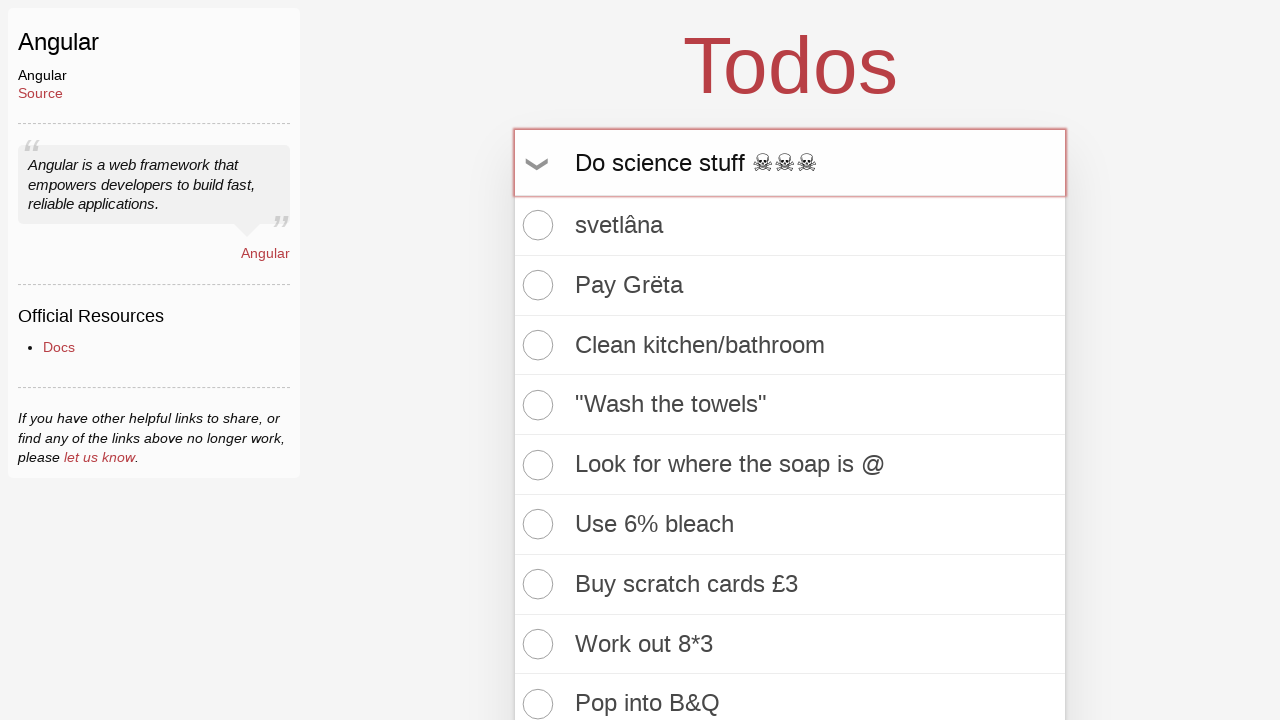

Pressed Enter to add todo with skull symbols on .new-todo
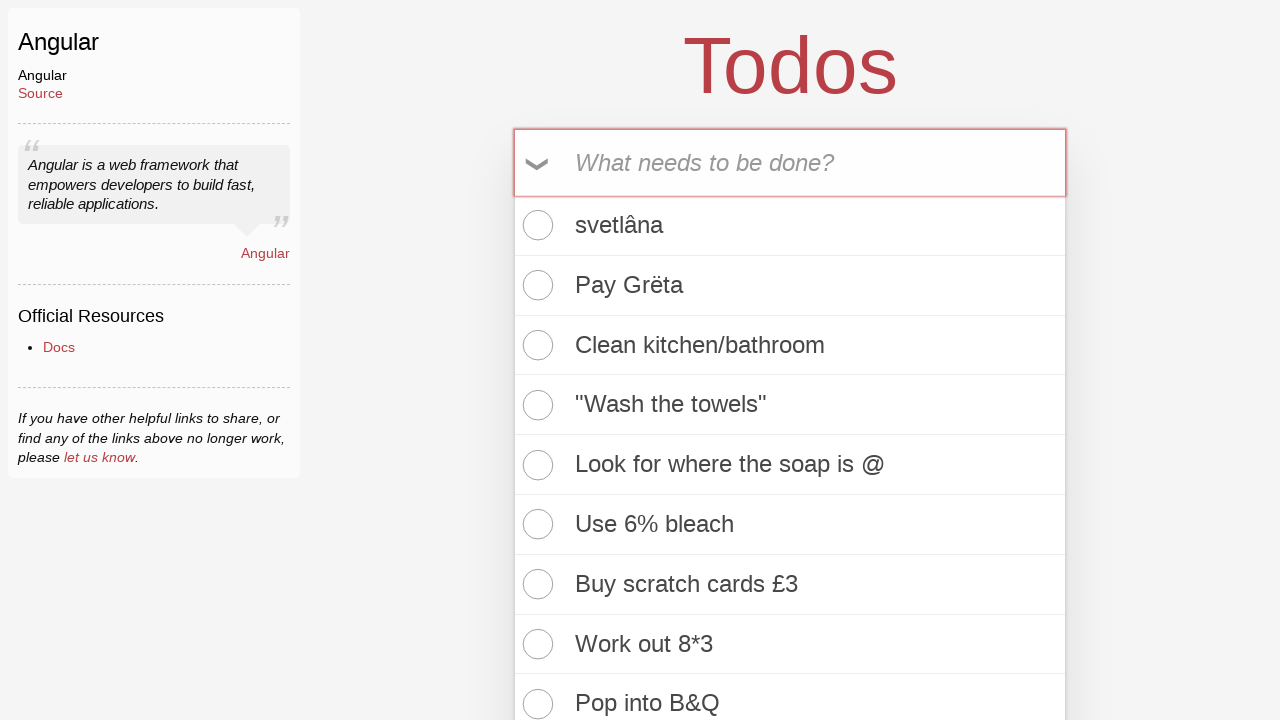

Verified 'Do science stuff ☠☠☠' todo item was added
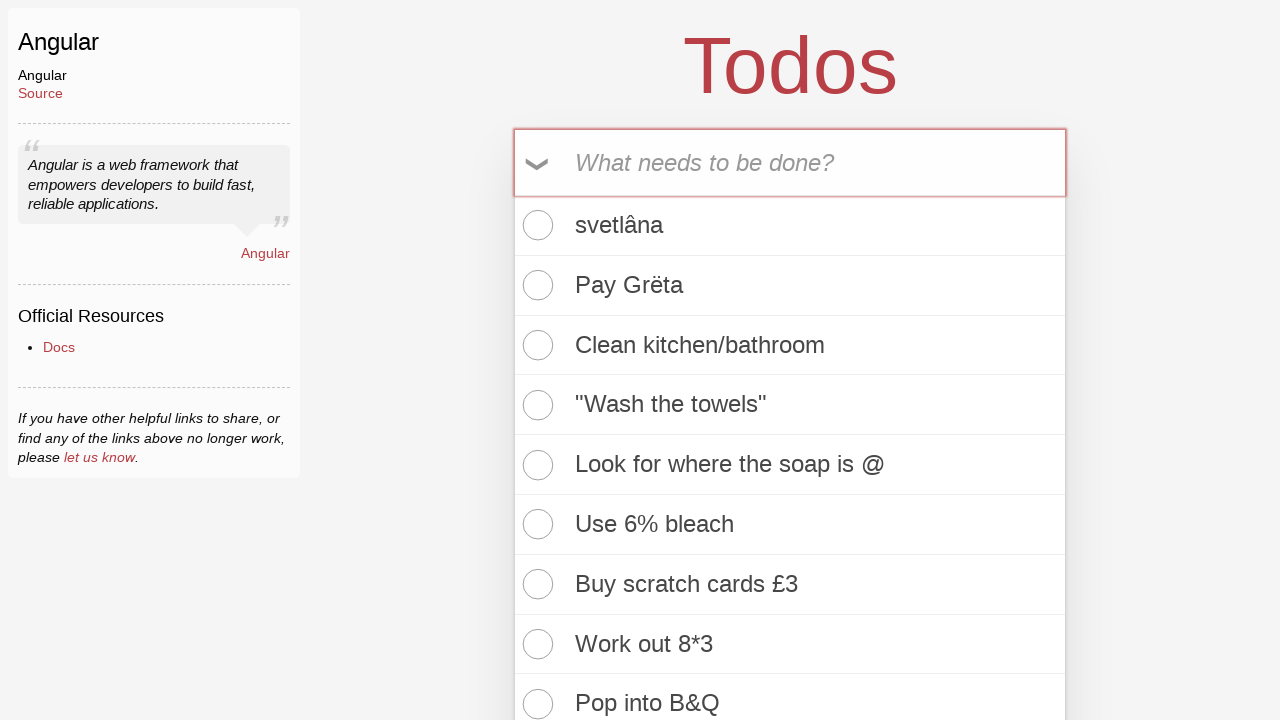

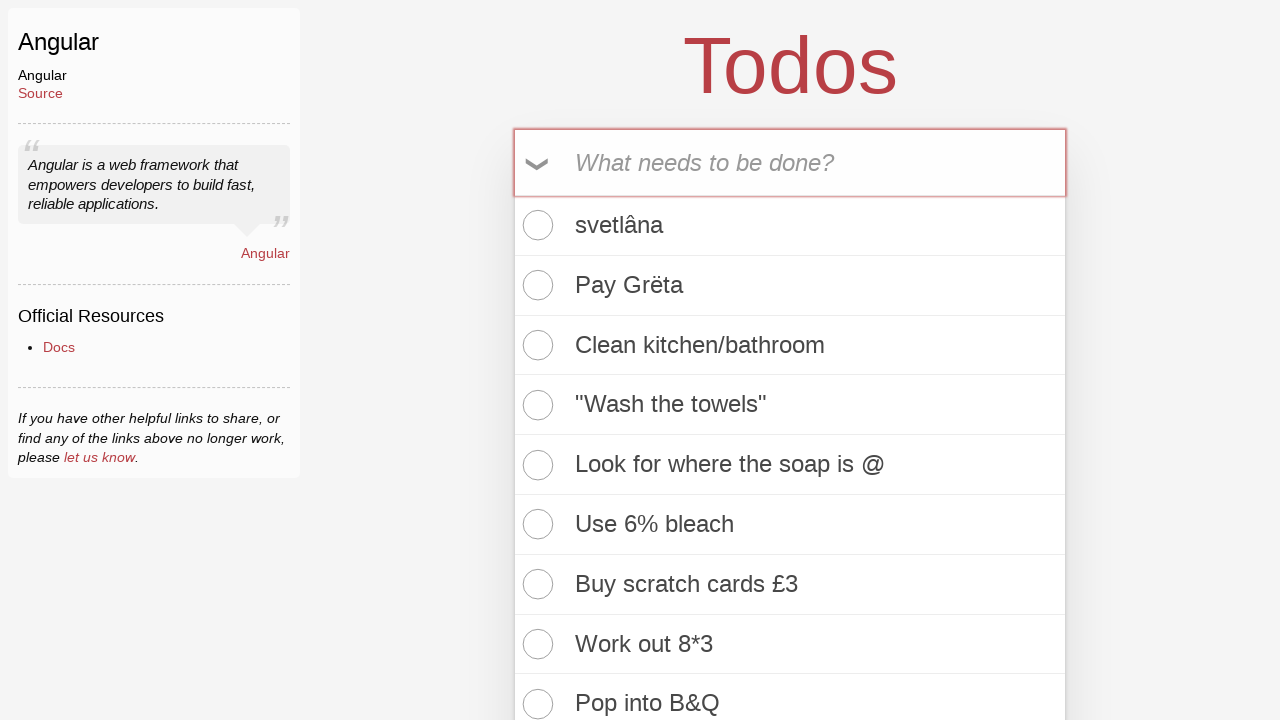